Tests slider interaction by pressing arrow keys to move the slider value from 25 to 80

Starting URL: https://demoqa.com/slider

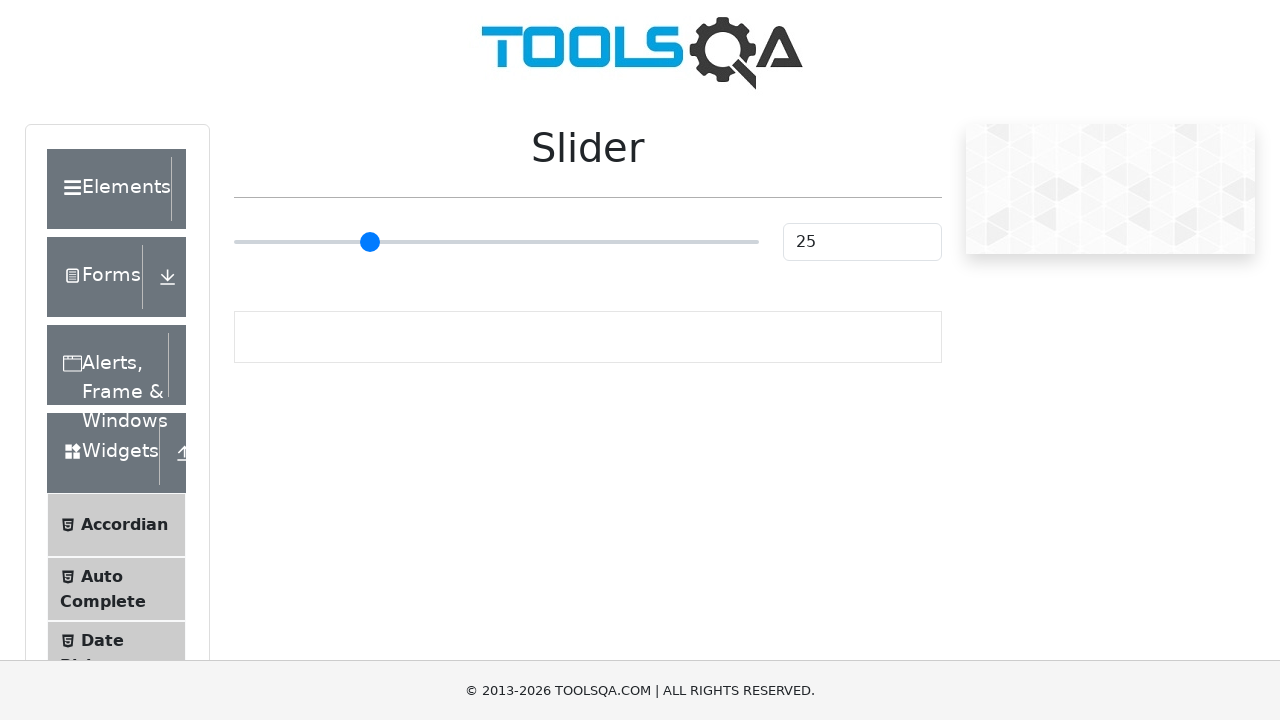

Located the slider element
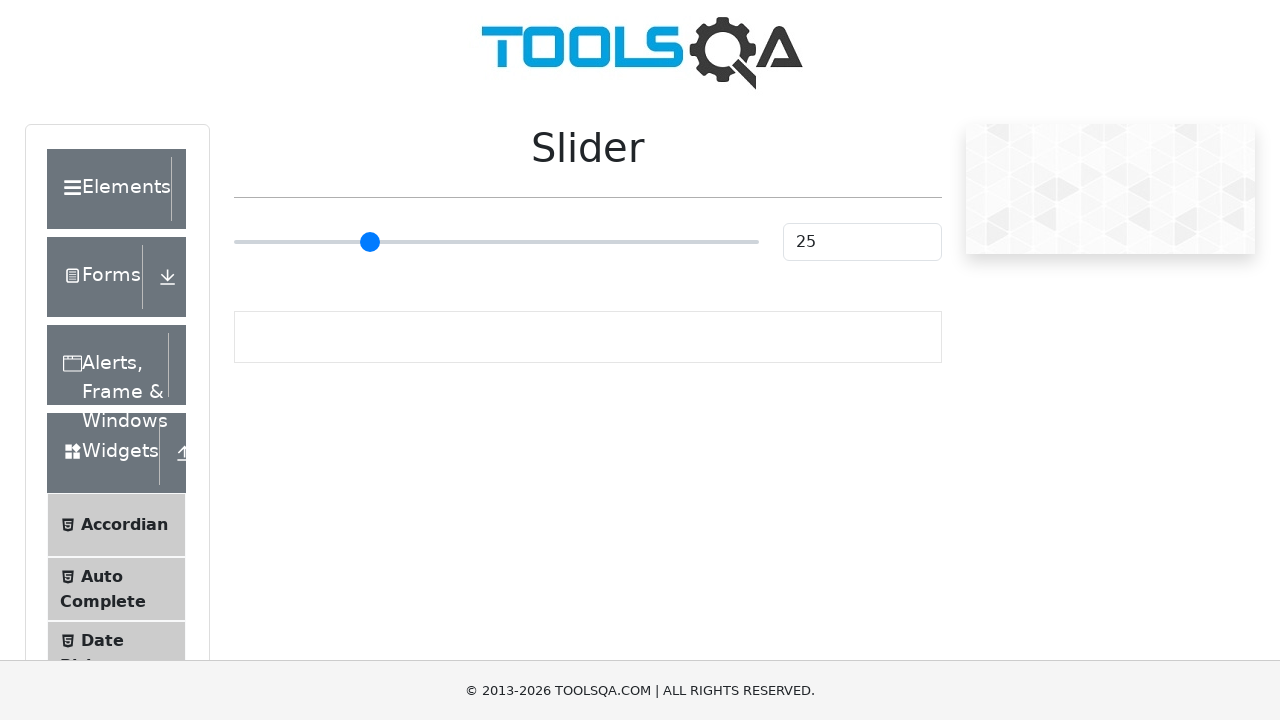

Pressed ArrowRight to move slider (step 1/55) on input[type='range']
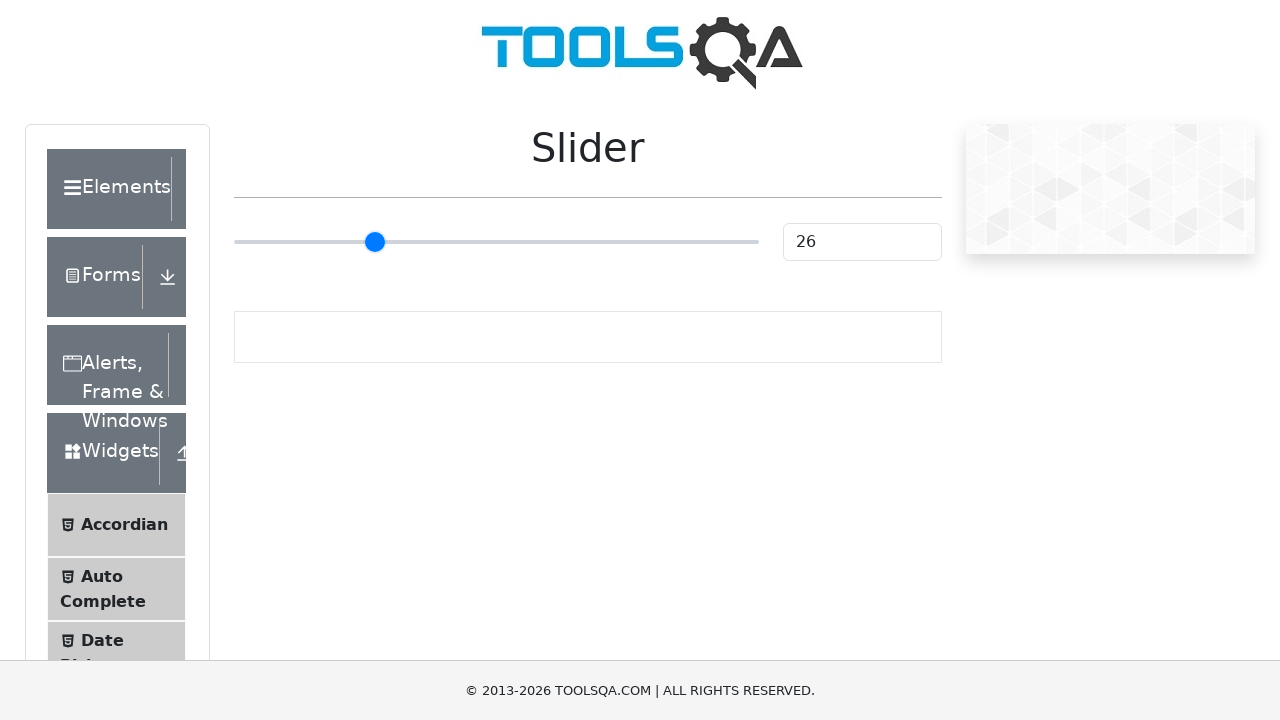

Pressed ArrowRight to move slider (step 2/55) on input[type='range']
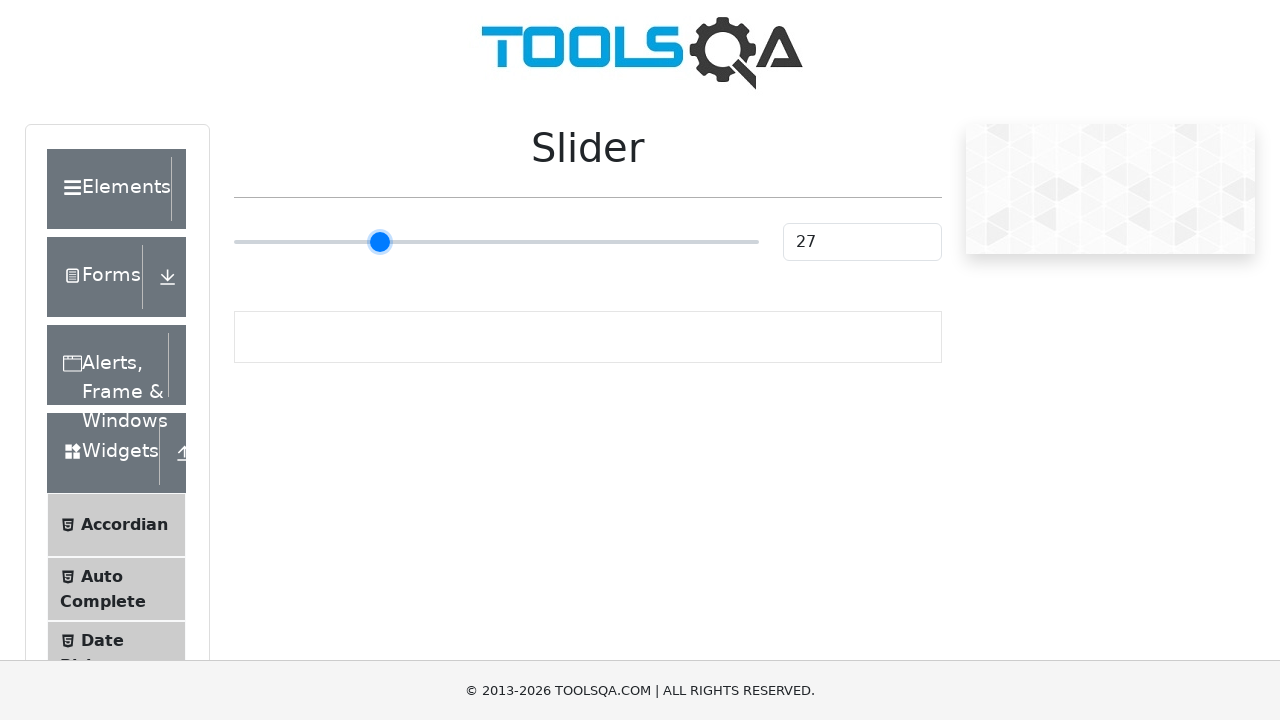

Pressed ArrowRight to move slider (step 3/55) on input[type='range']
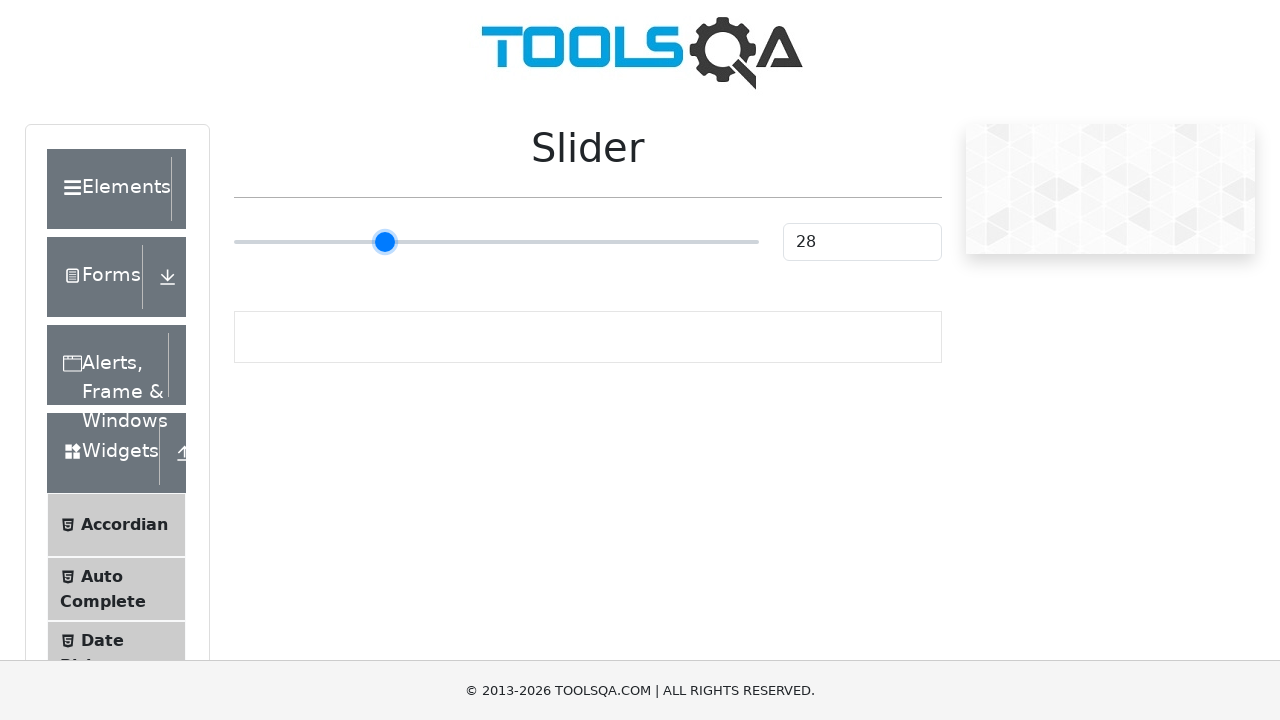

Pressed ArrowRight to move slider (step 4/55) on input[type='range']
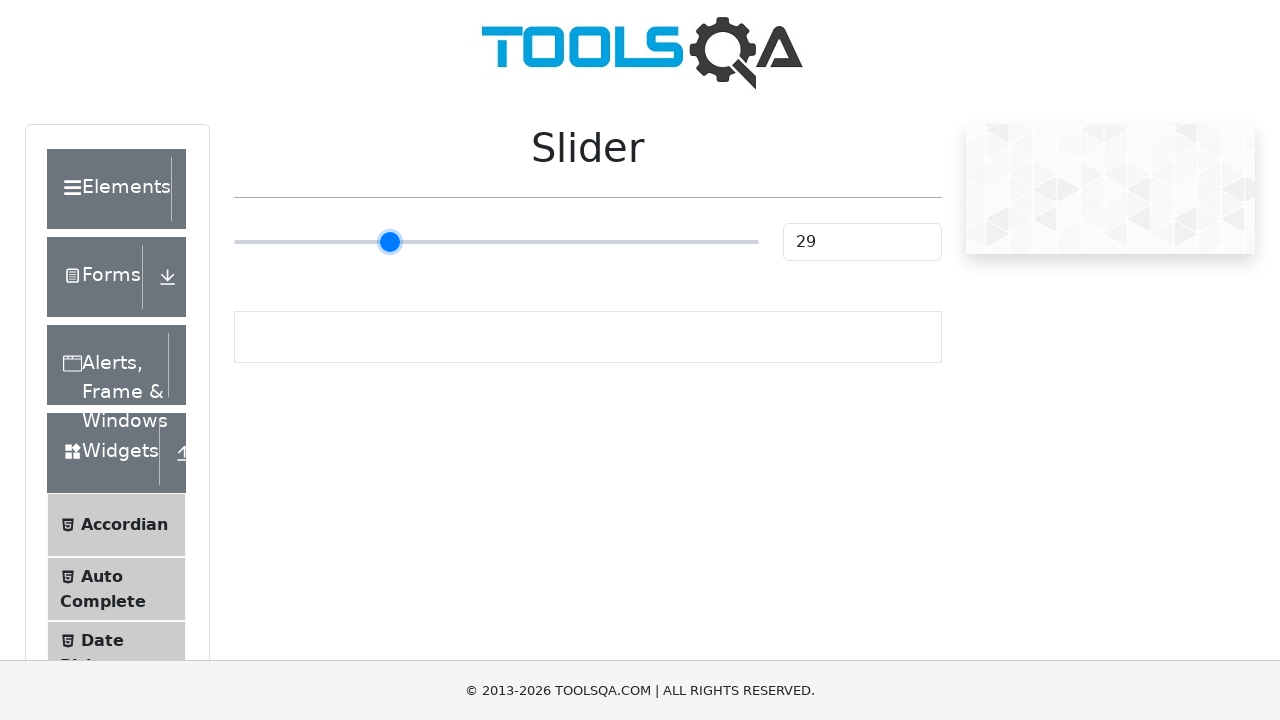

Pressed ArrowRight to move slider (step 5/55) on input[type='range']
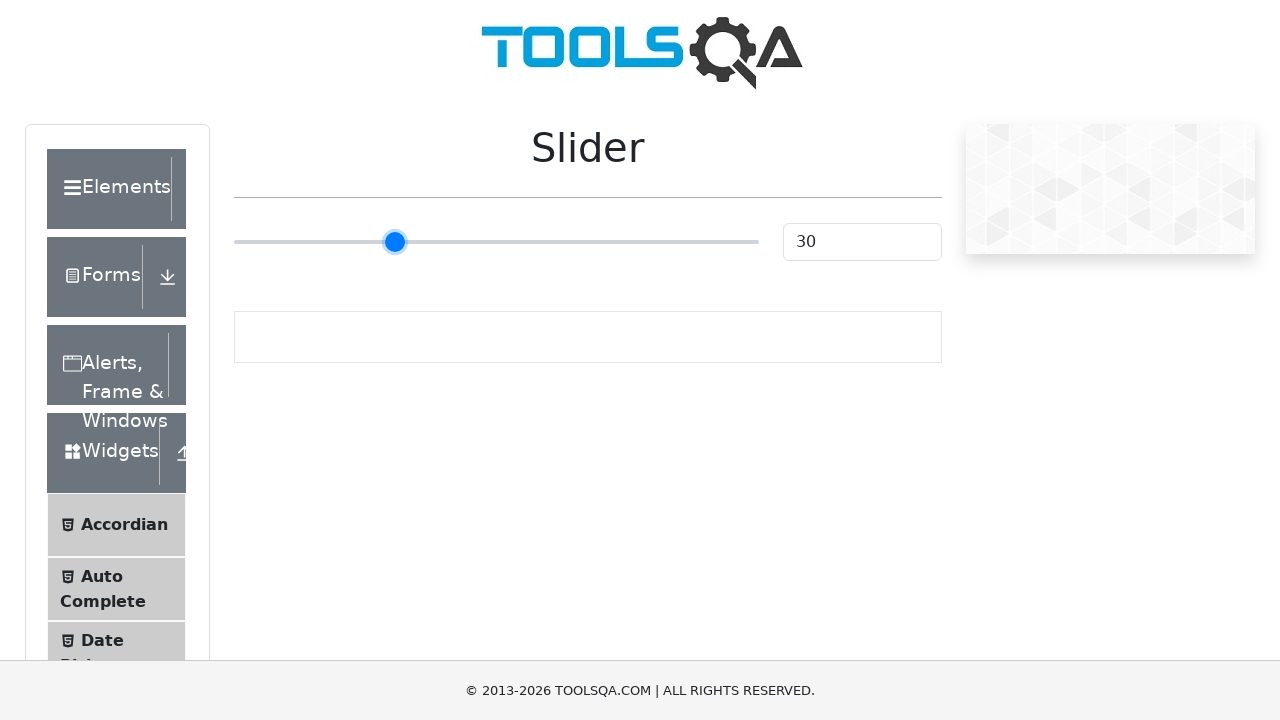

Pressed ArrowRight to move slider (step 6/55) on input[type='range']
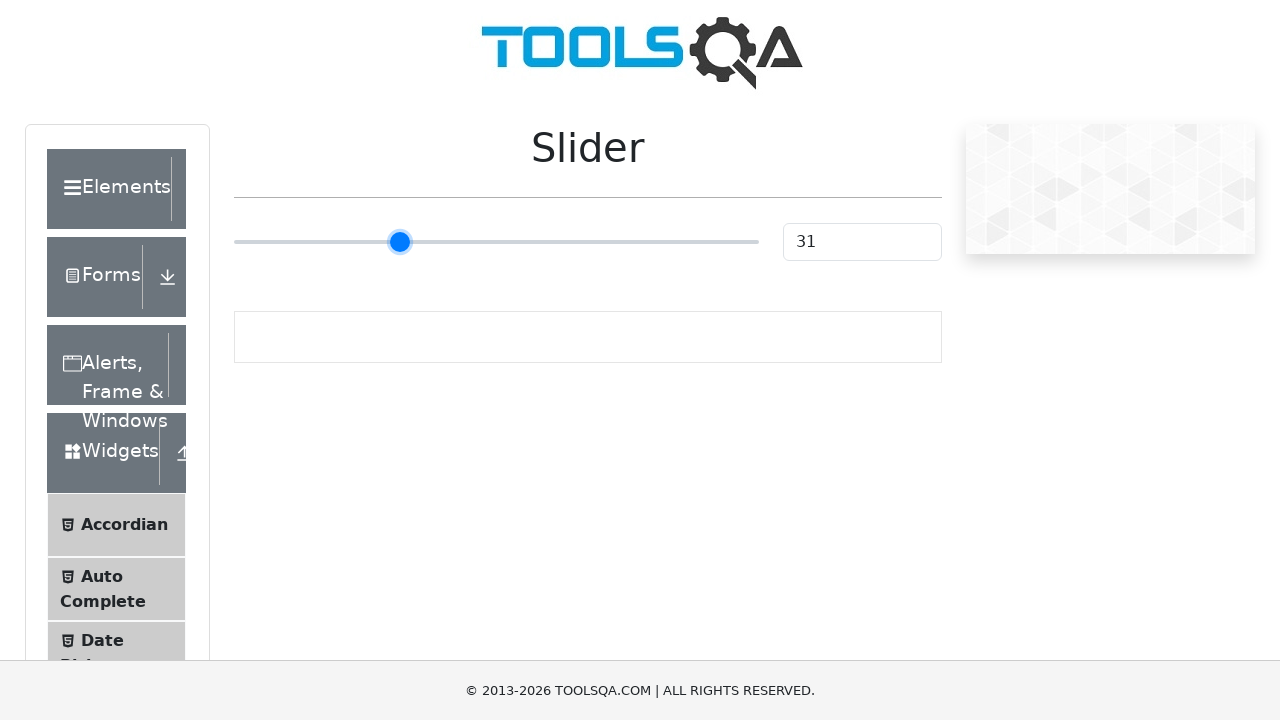

Pressed ArrowRight to move slider (step 7/55) on input[type='range']
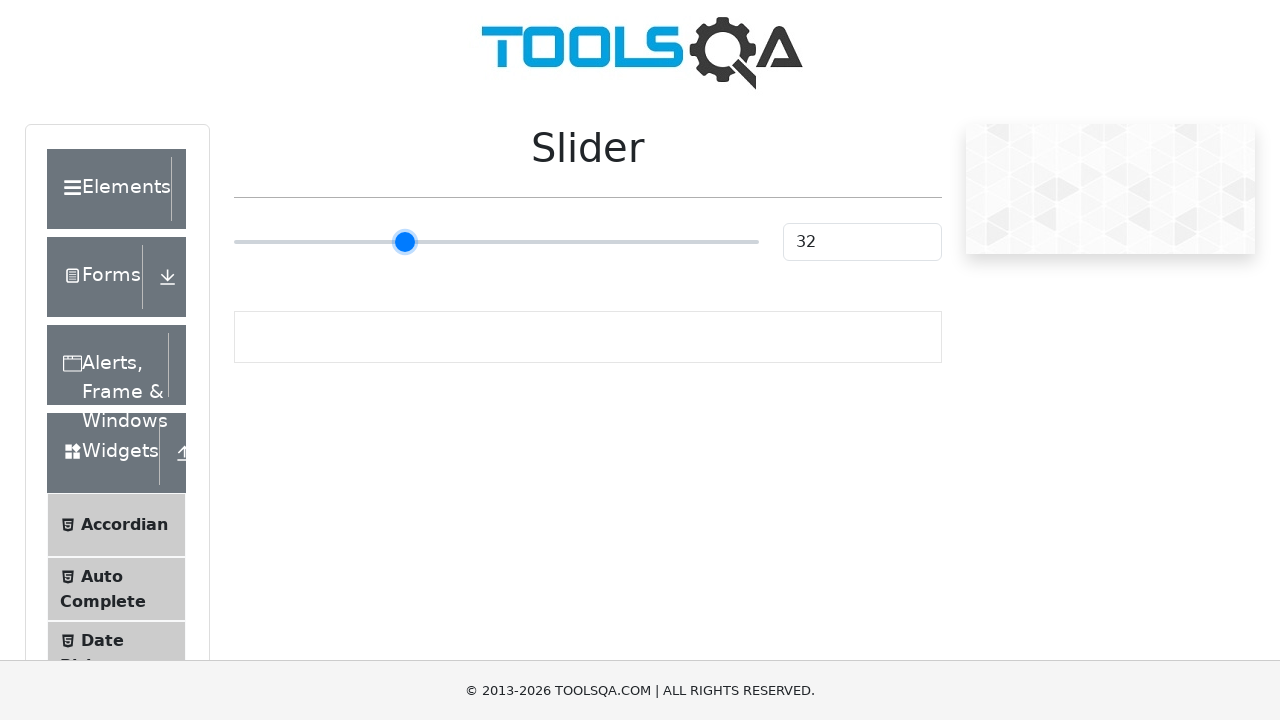

Pressed ArrowRight to move slider (step 8/55) on input[type='range']
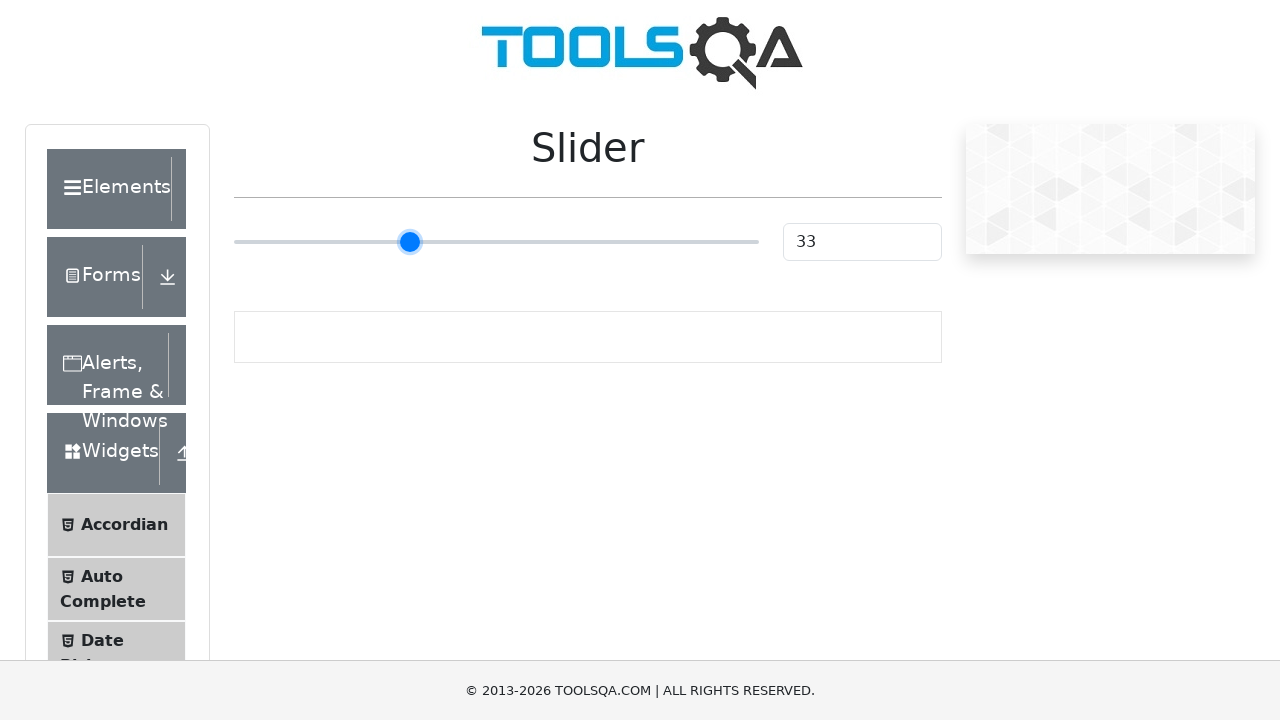

Pressed ArrowRight to move slider (step 9/55) on input[type='range']
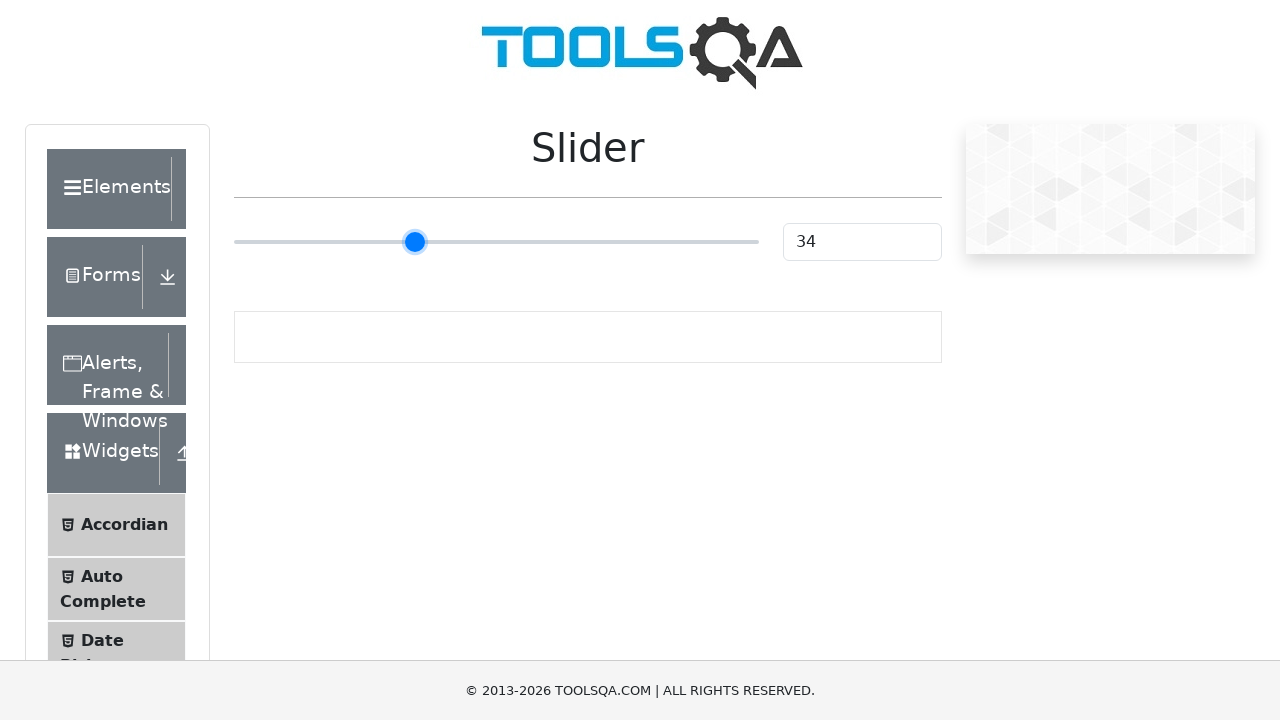

Pressed ArrowRight to move slider (step 10/55) on input[type='range']
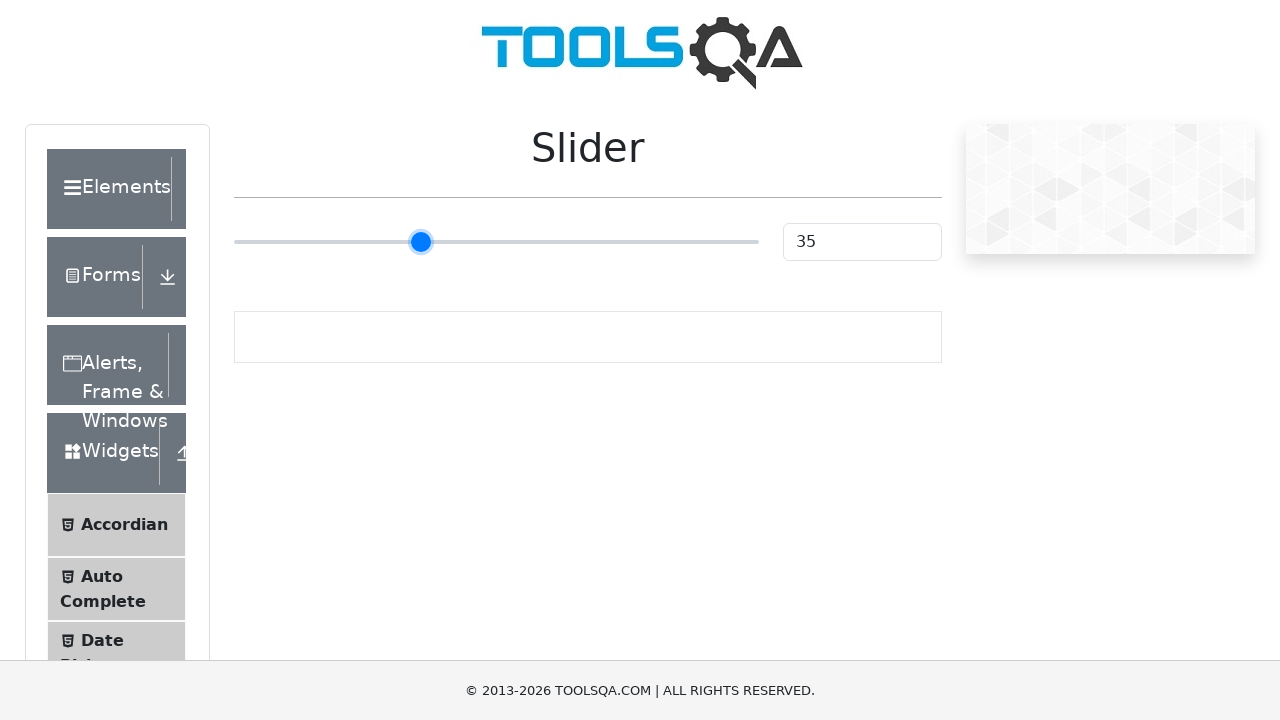

Pressed ArrowRight to move slider (step 11/55) on input[type='range']
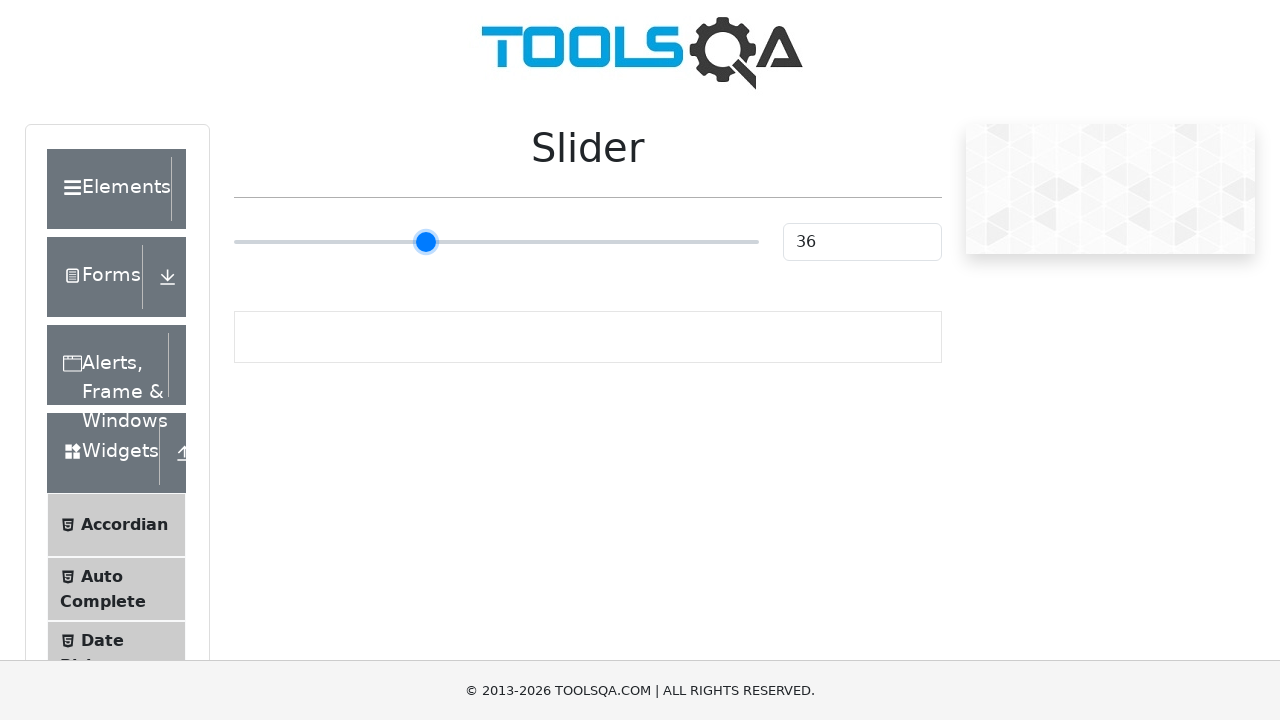

Pressed ArrowRight to move slider (step 12/55) on input[type='range']
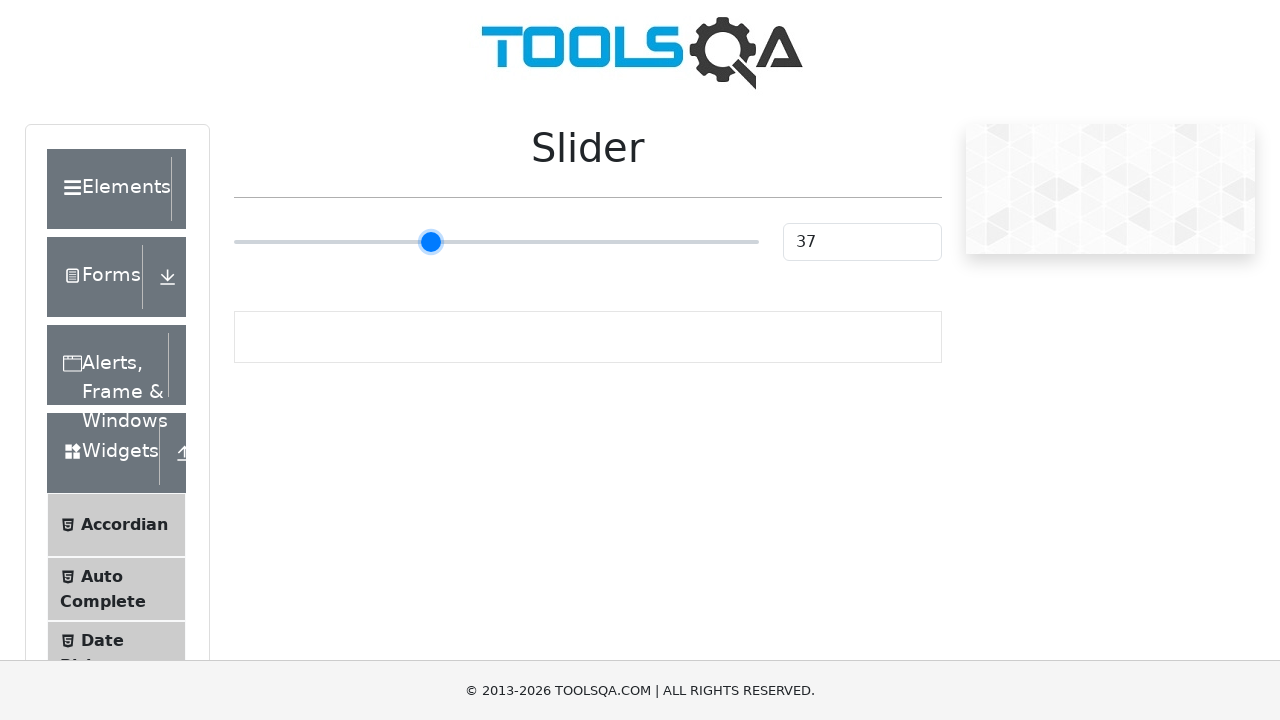

Pressed ArrowRight to move slider (step 13/55) on input[type='range']
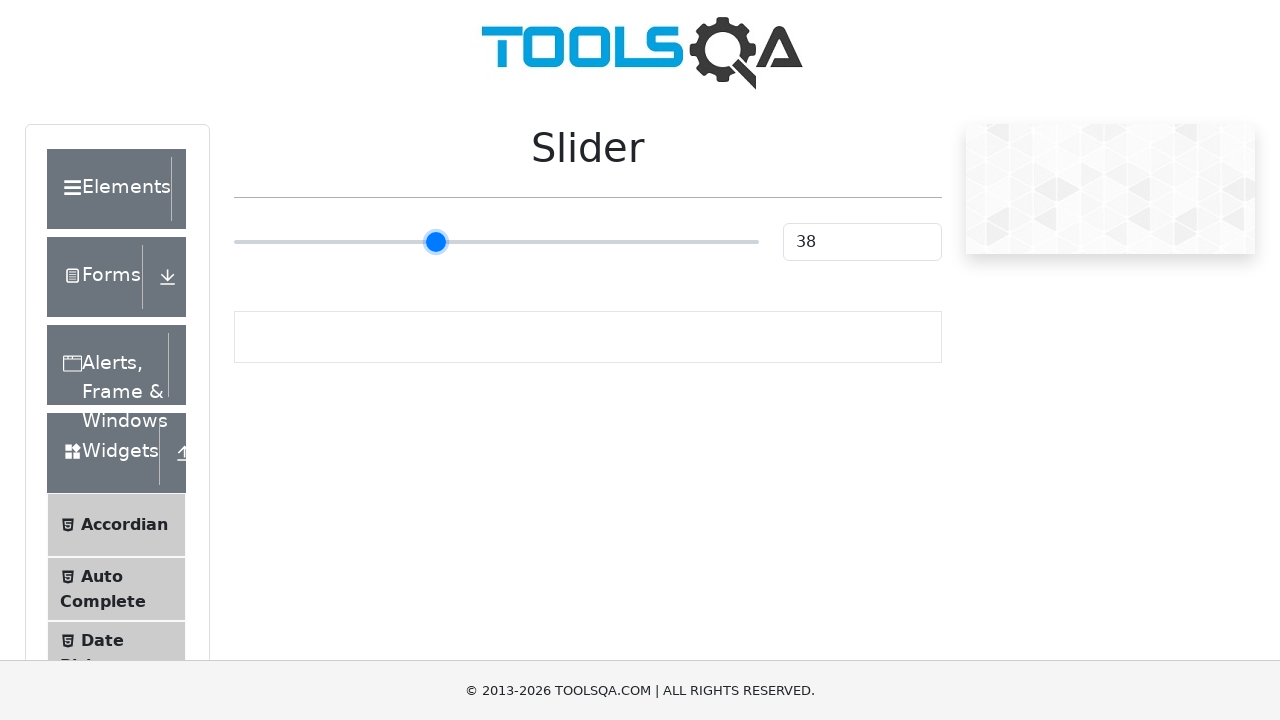

Pressed ArrowRight to move slider (step 14/55) on input[type='range']
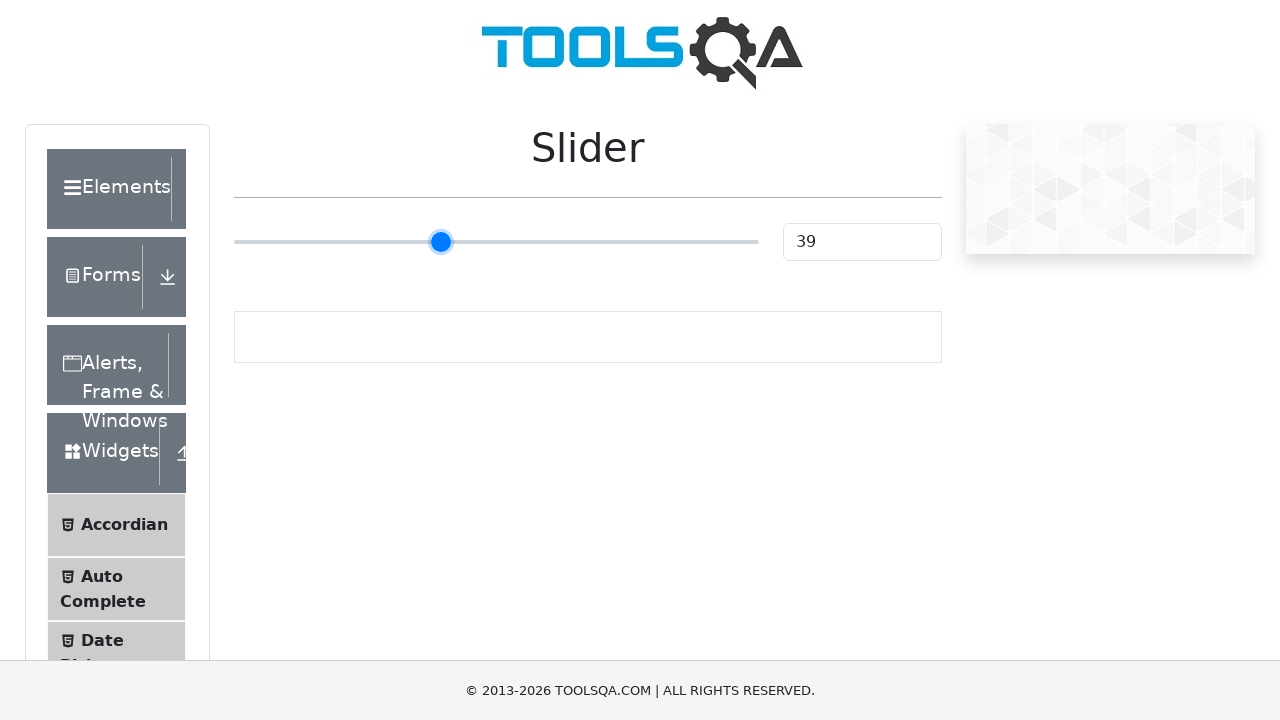

Pressed ArrowRight to move slider (step 15/55) on input[type='range']
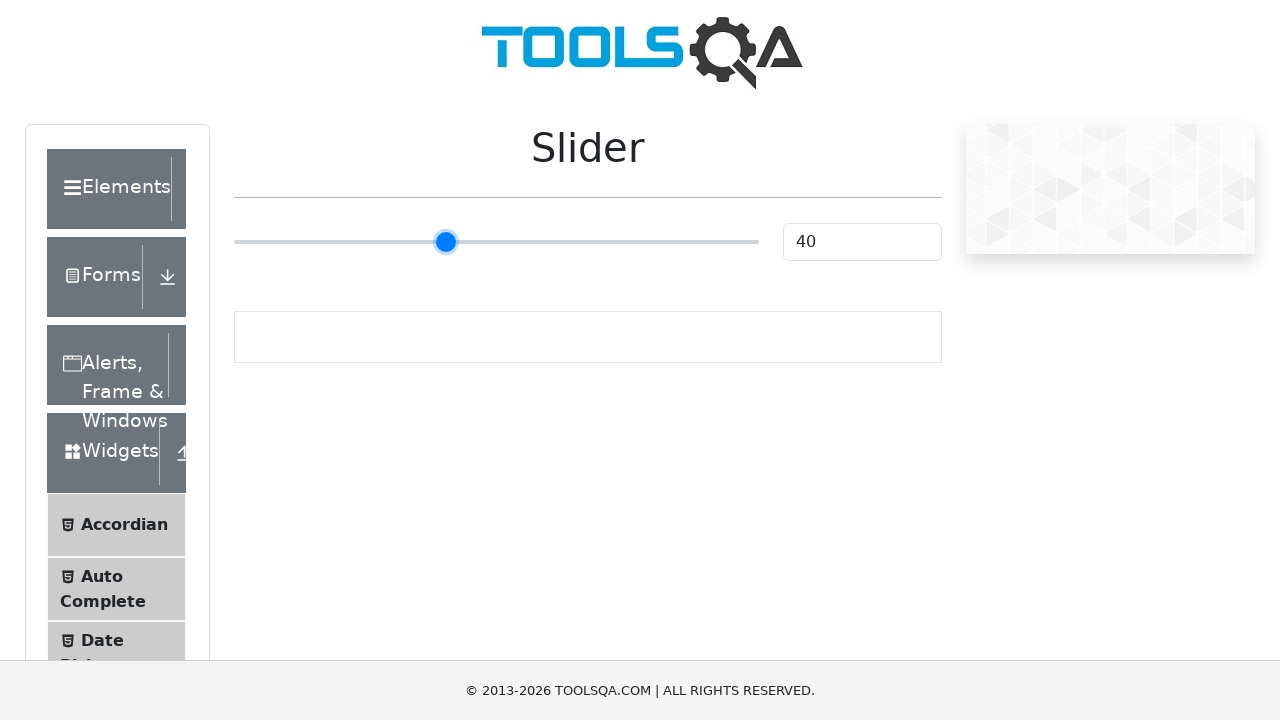

Pressed ArrowRight to move slider (step 16/55) on input[type='range']
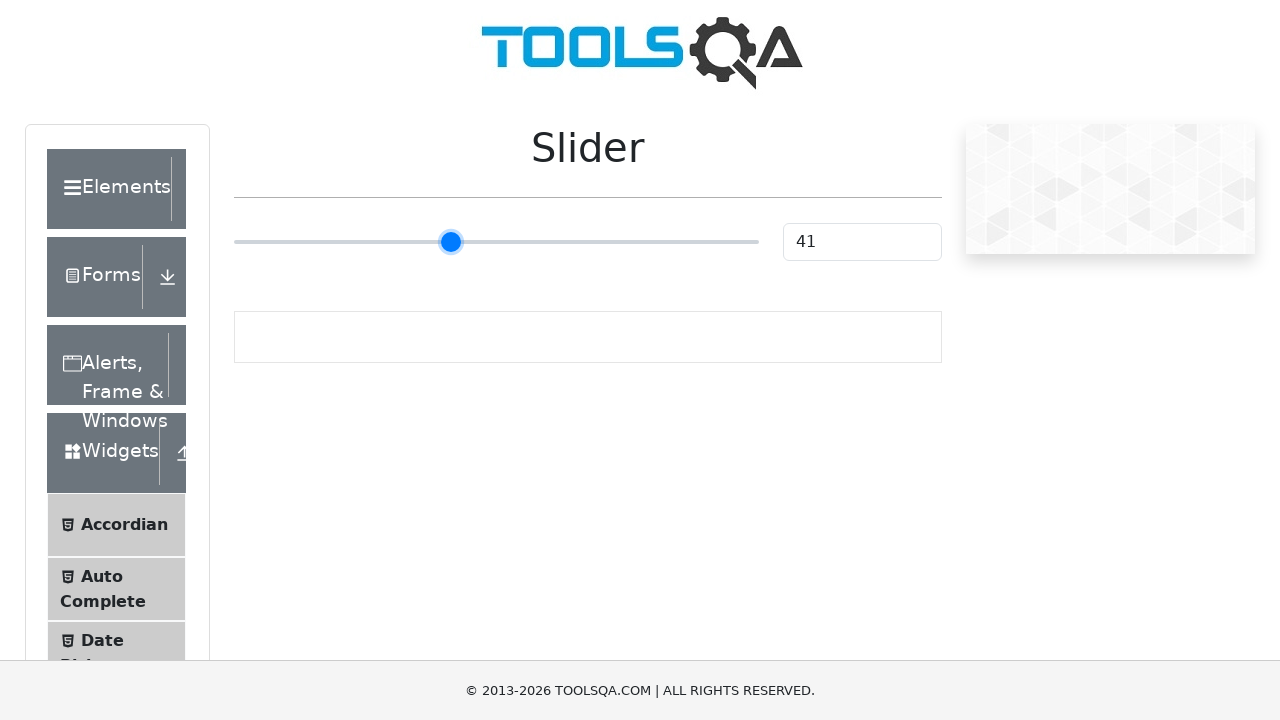

Pressed ArrowRight to move slider (step 17/55) on input[type='range']
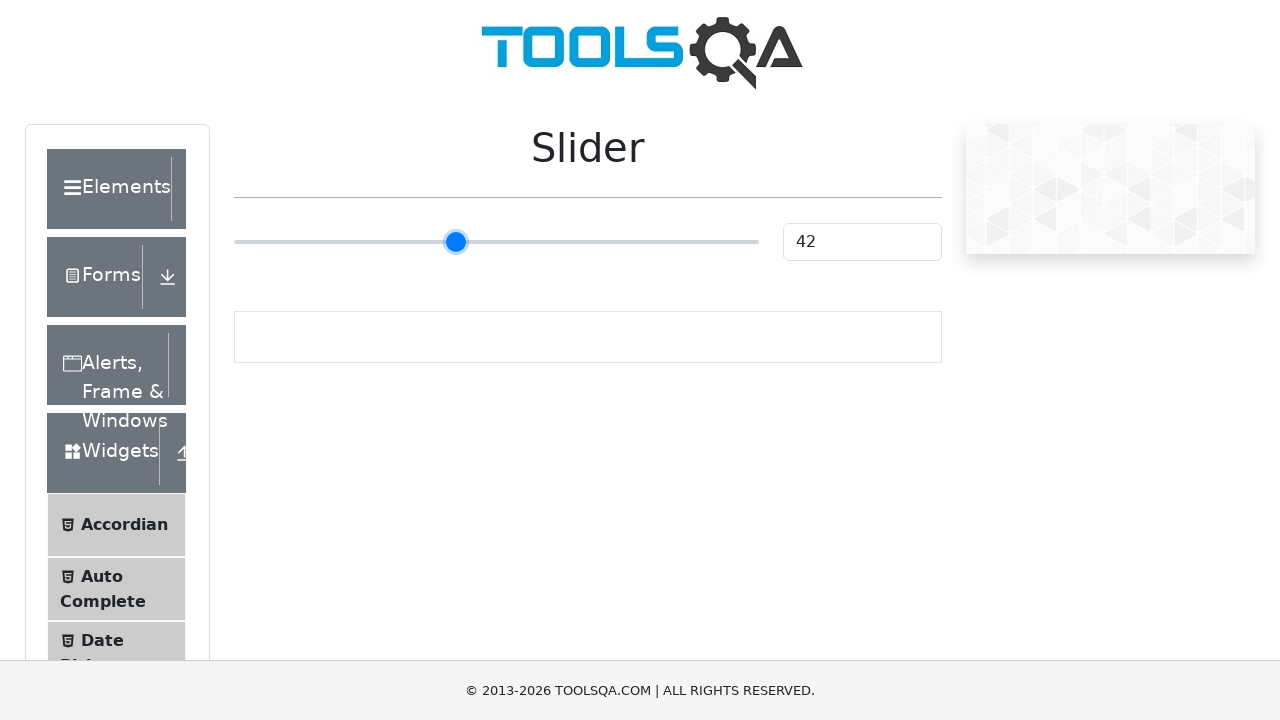

Pressed ArrowRight to move slider (step 18/55) on input[type='range']
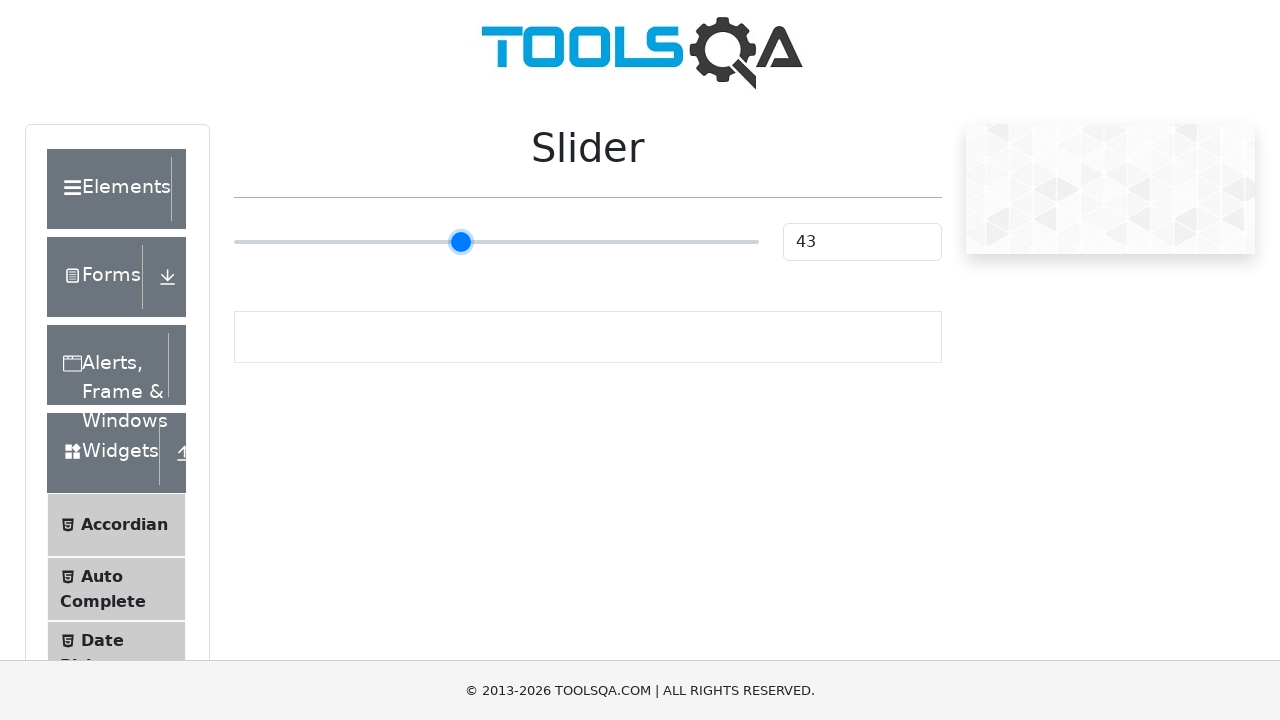

Pressed ArrowRight to move slider (step 19/55) on input[type='range']
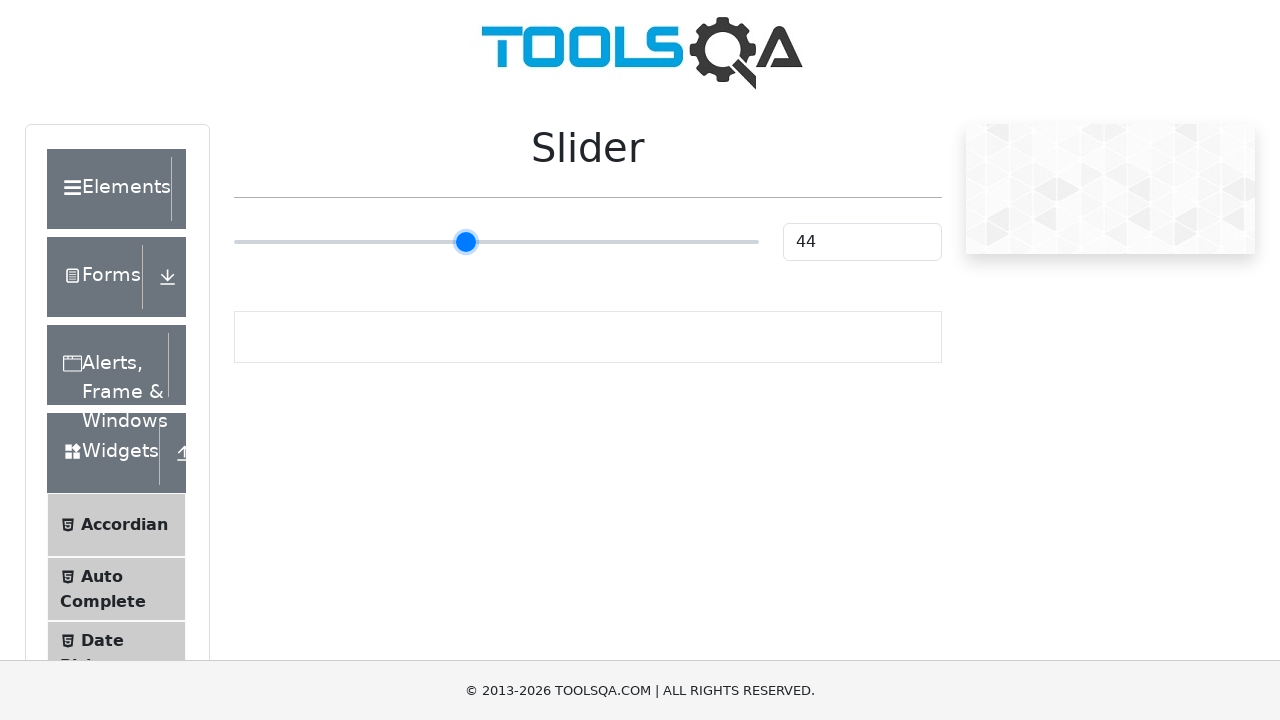

Pressed ArrowRight to move slider (step 20/55) on input[type='range']
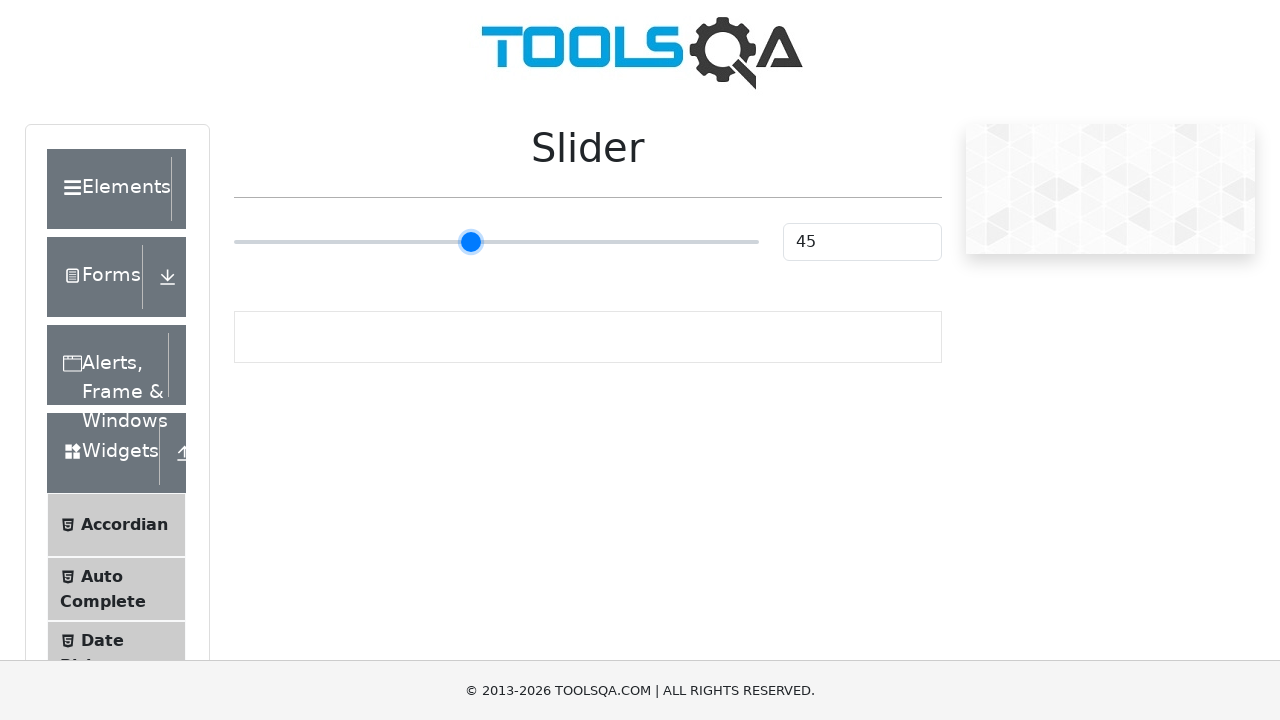

Pressed ArrowRight to move slider (step 21/55) on input[type='range']
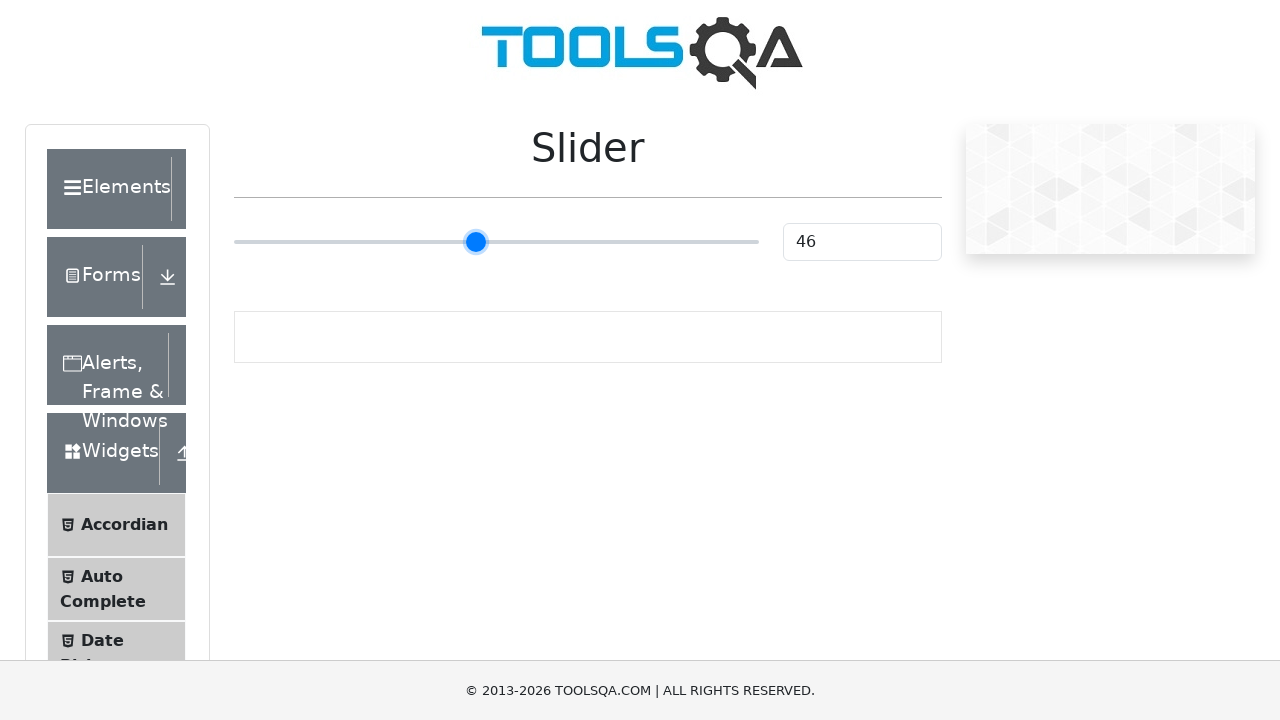

Pressed ArrowRight to move slider (step 22/55) on input[type='range']
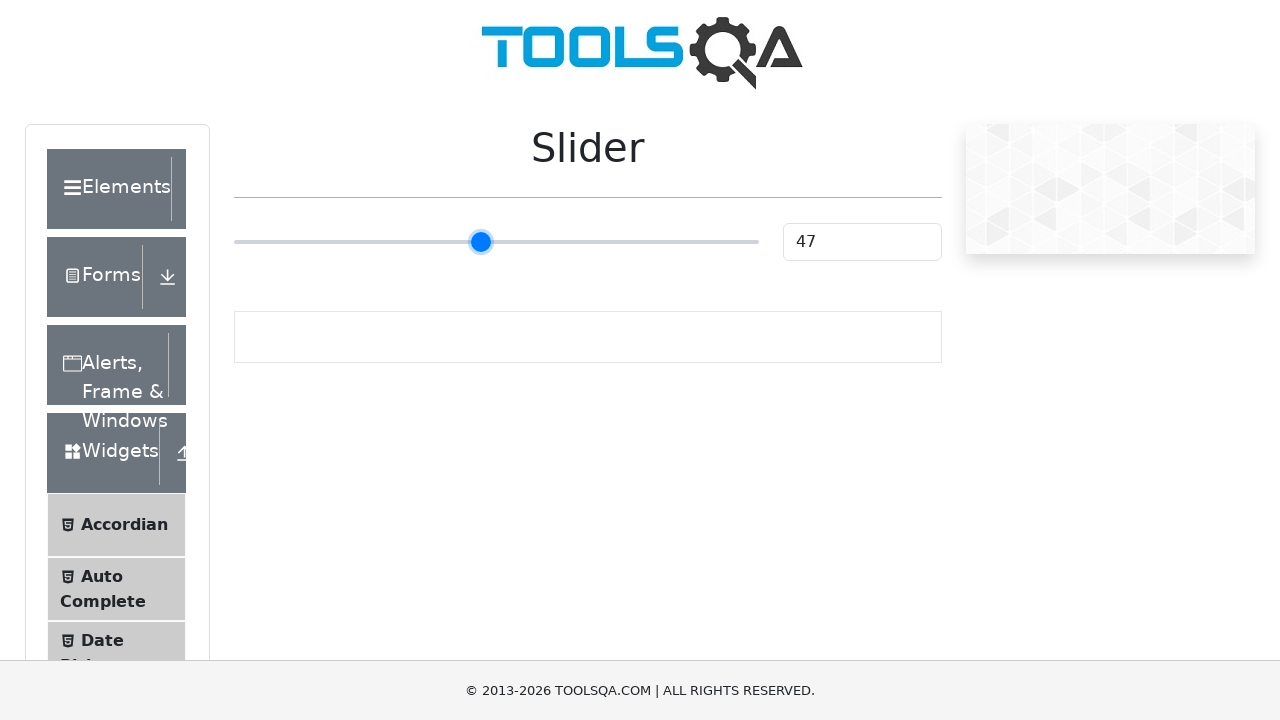

Pressed ArrowRight to move slider (step 23/55) on input[type='range']
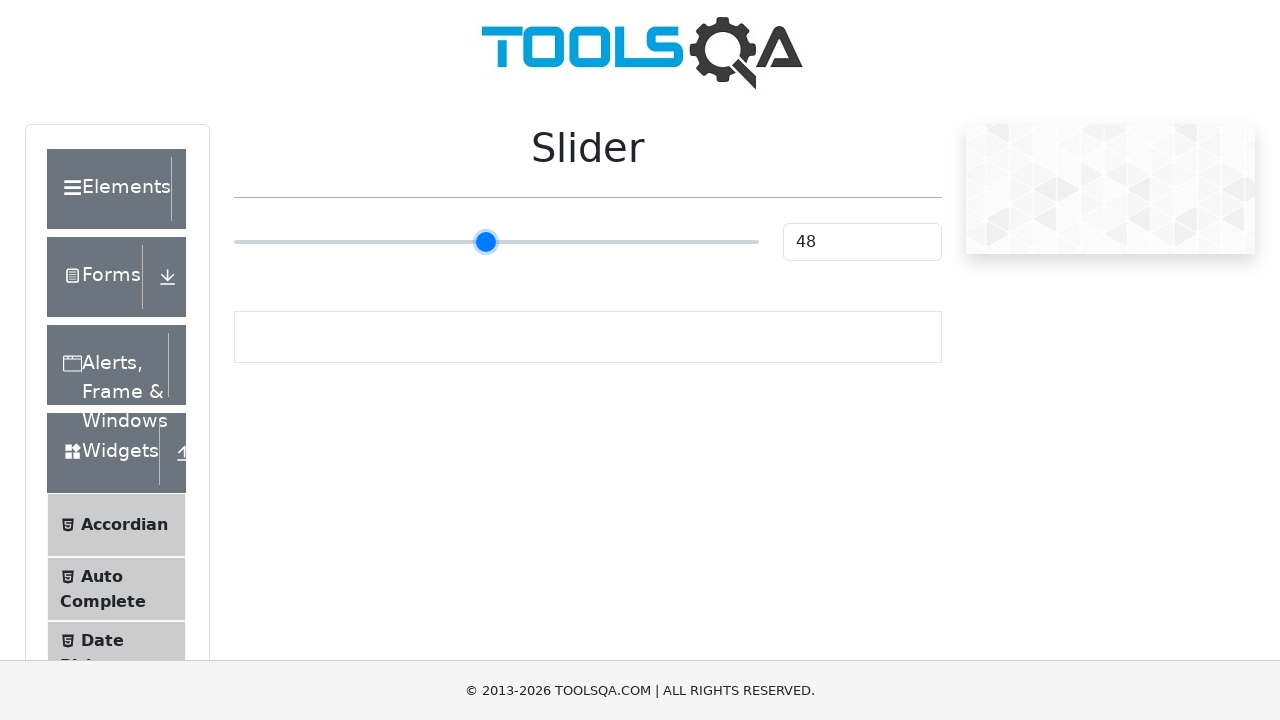

Pressed ArrowRight to move slider (step 24/55) on input[type='range']
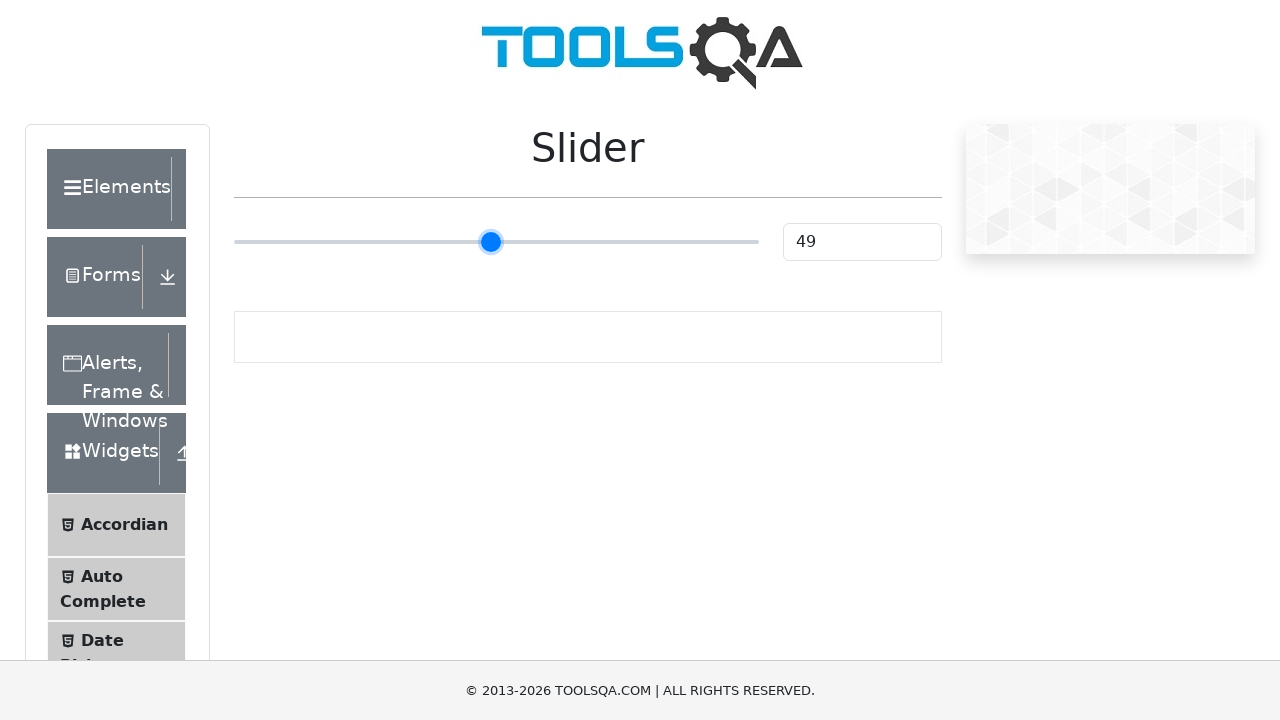

Pressed ArrowRight to move slider (step 25/55) on input[type='range']
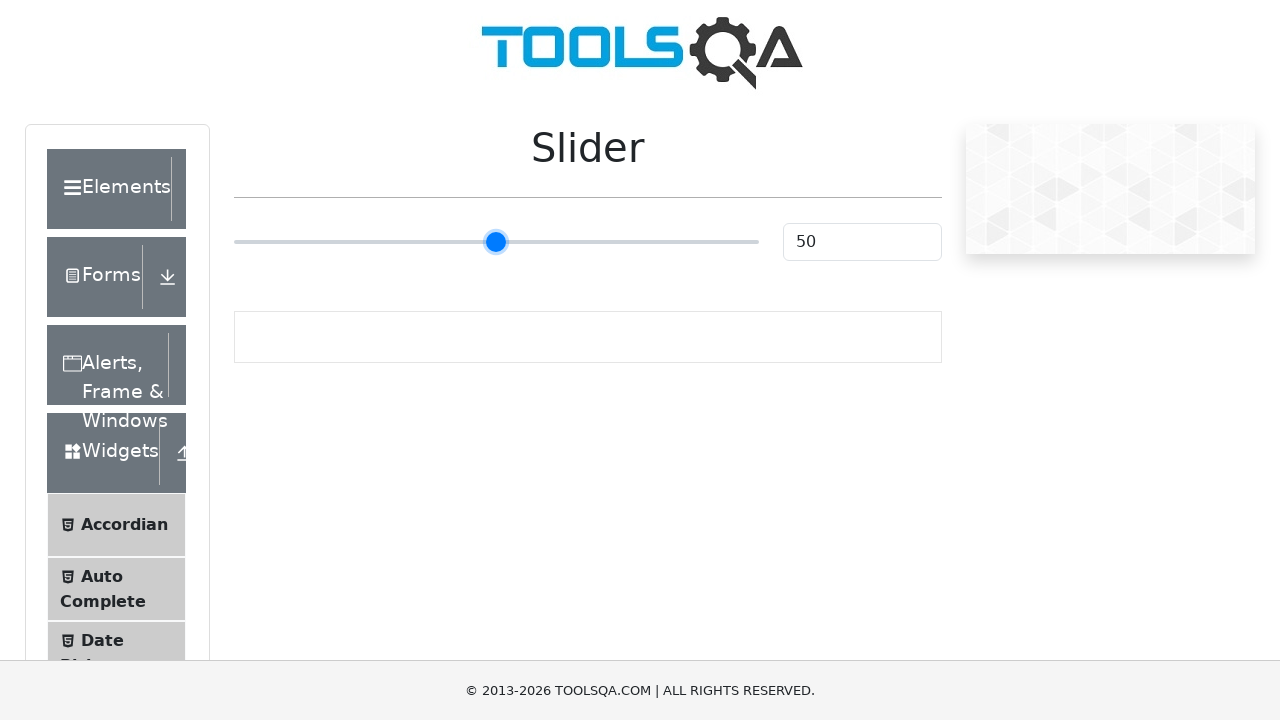

Pressed ArrowRight to move slider (step 26/55) on input[type='range']
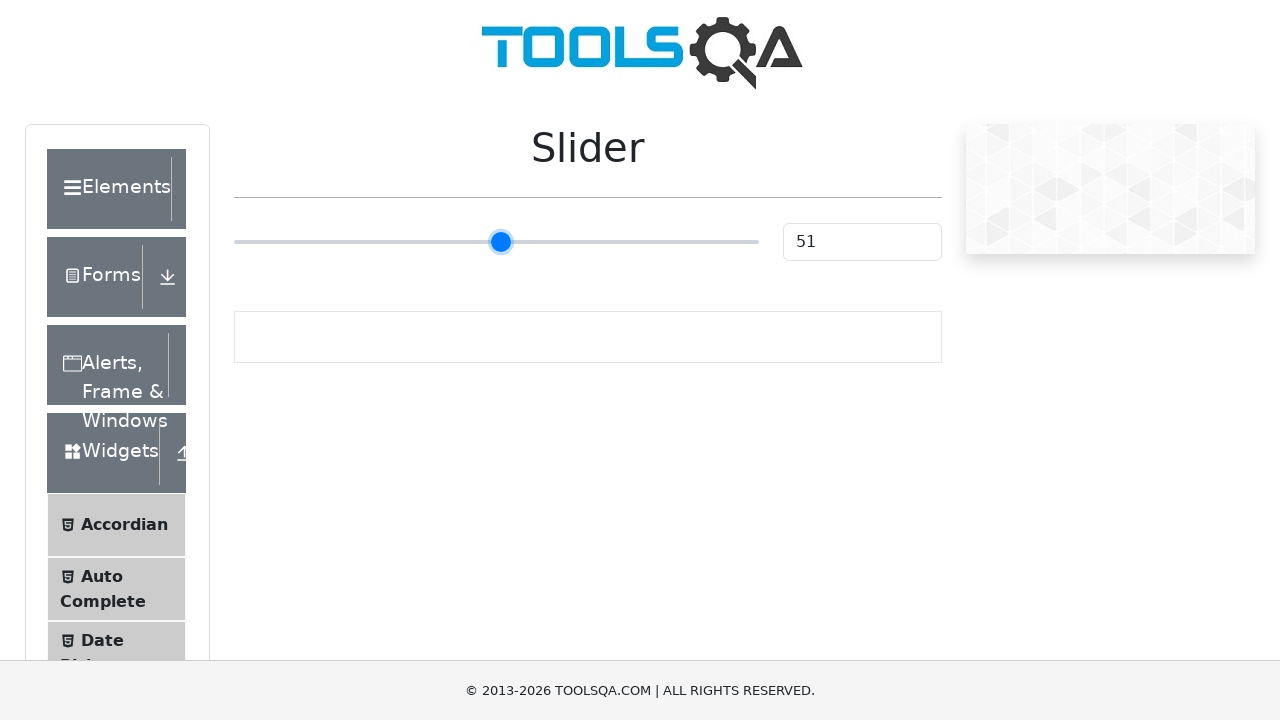

Pressed ArrowRight to move slider (step 27/55) on input[type='range']
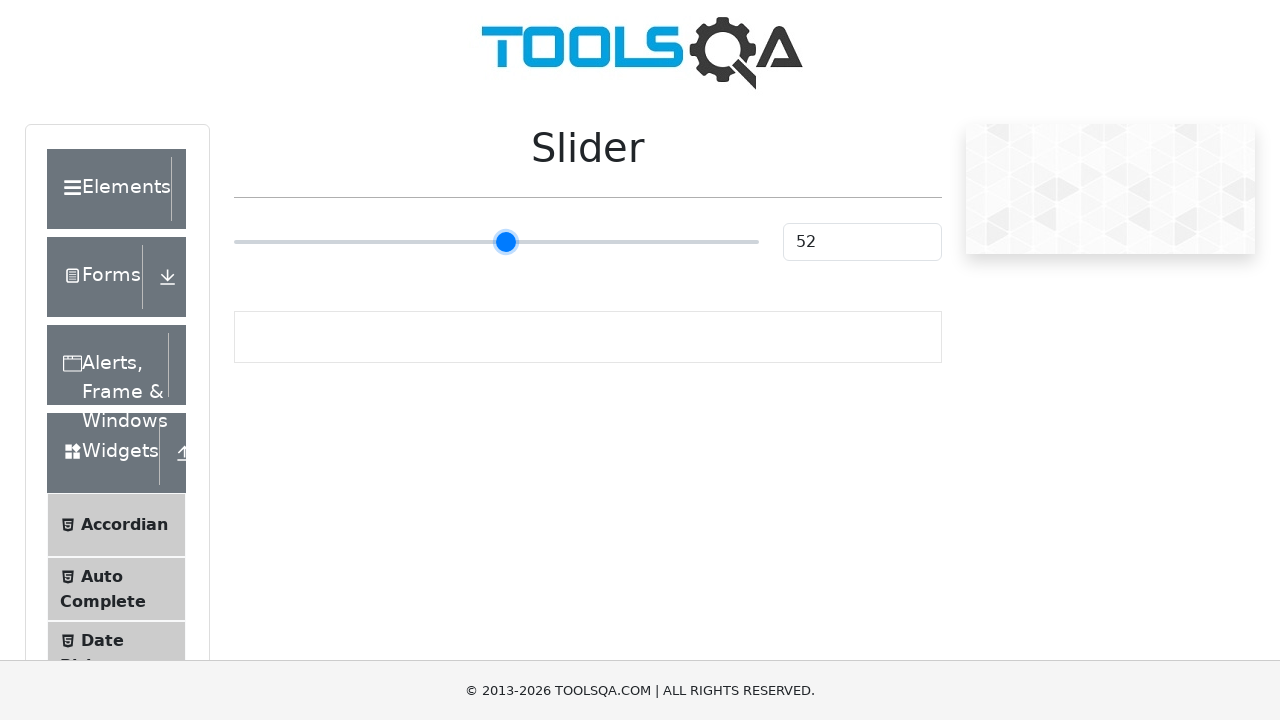

Pressed ArrowRight to move slider (step 28/55) on input[type='range']
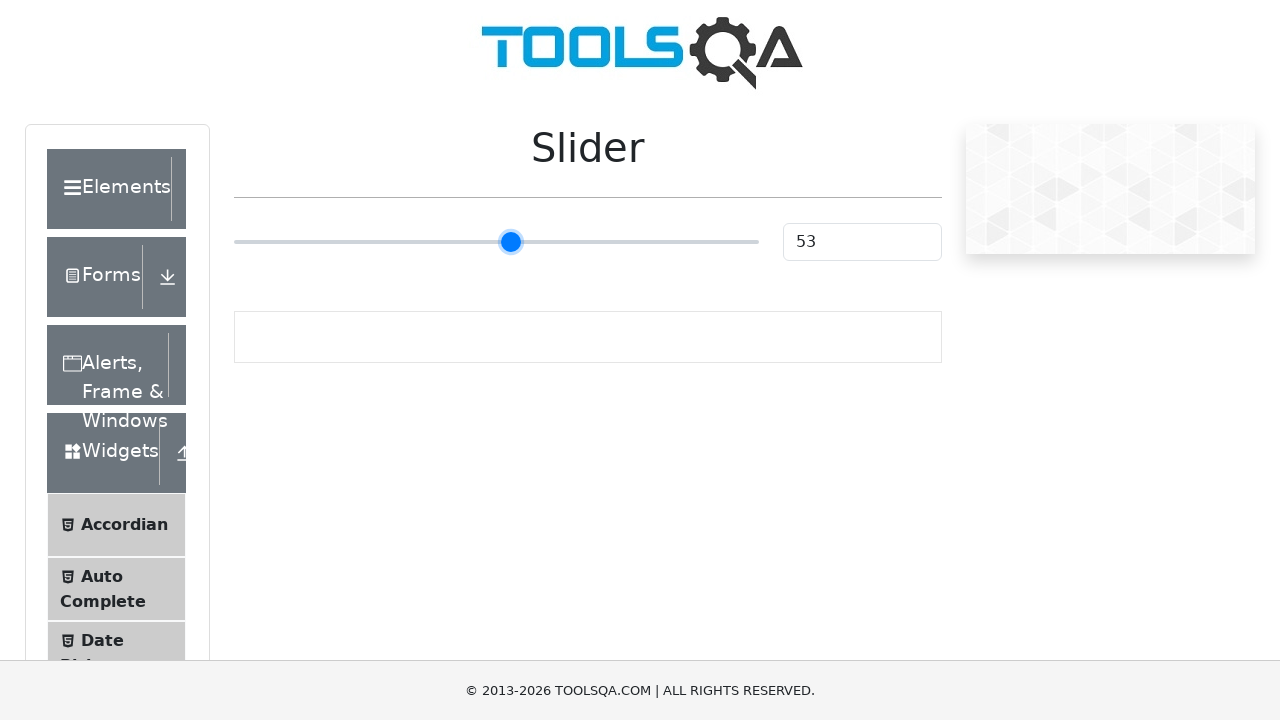

Pressed ArrowRight to move slider (step 29/55) on input[type='range']
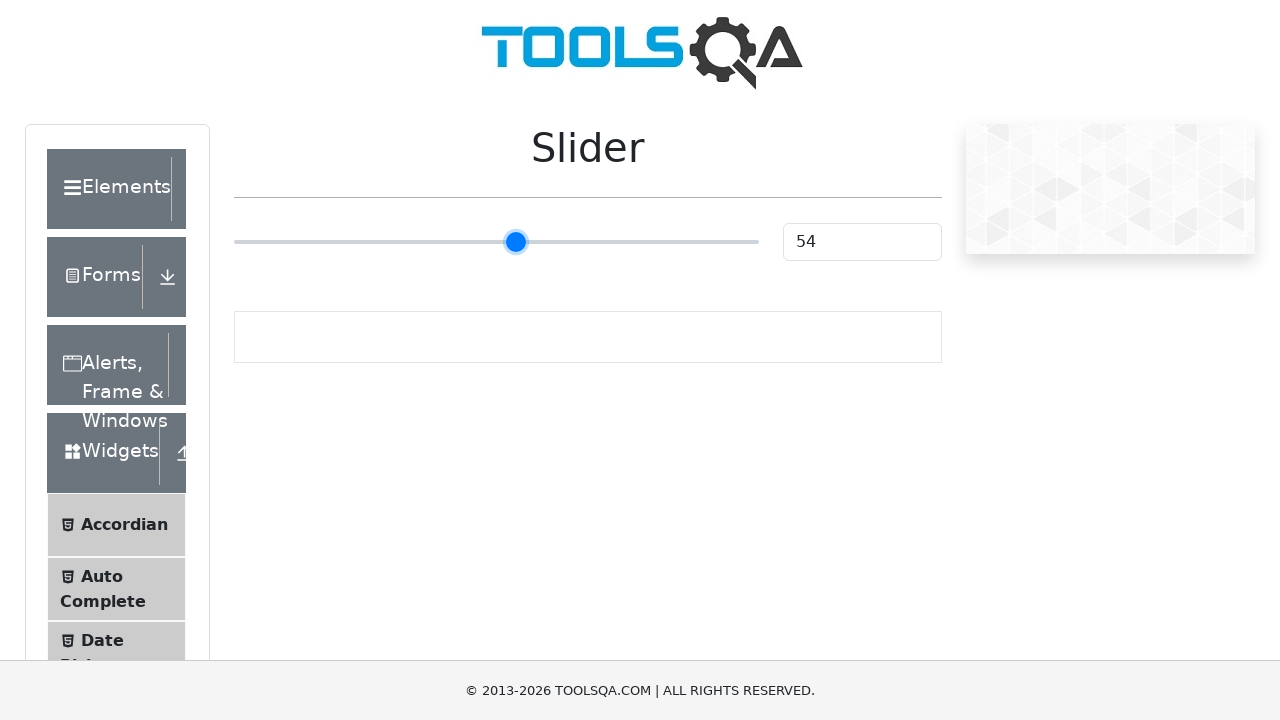

Pressed ArrowRight to move slider (step 30/55) on input[type='range']
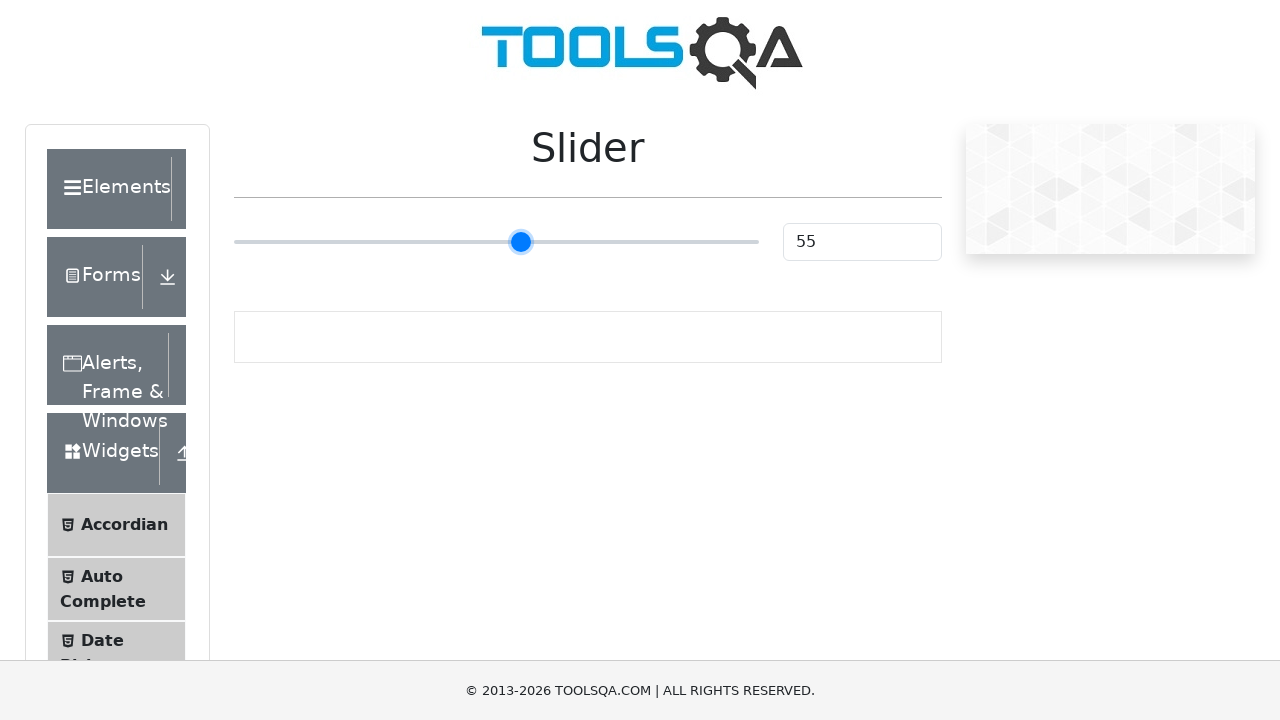

Pressed ArrowRight to move slider (step 31/55) on input[type='range']
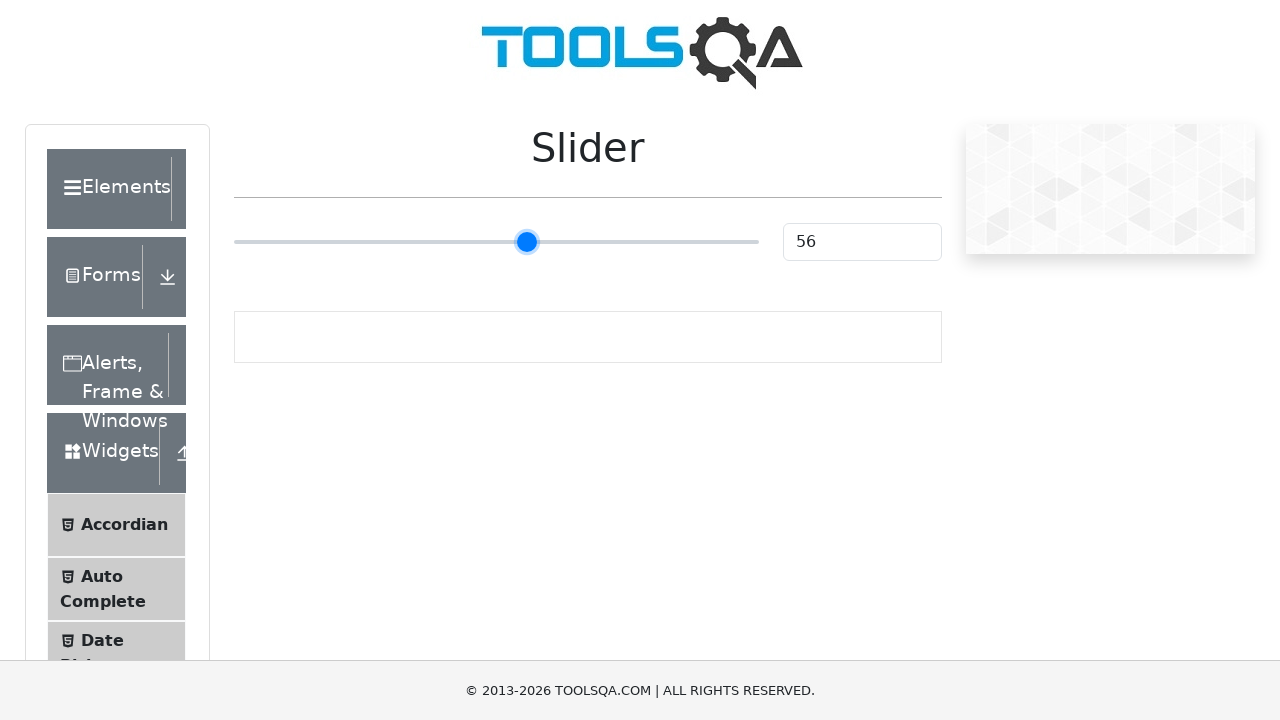

Pressed ArrowRight to move slider (step 32/55) on input[type='range']
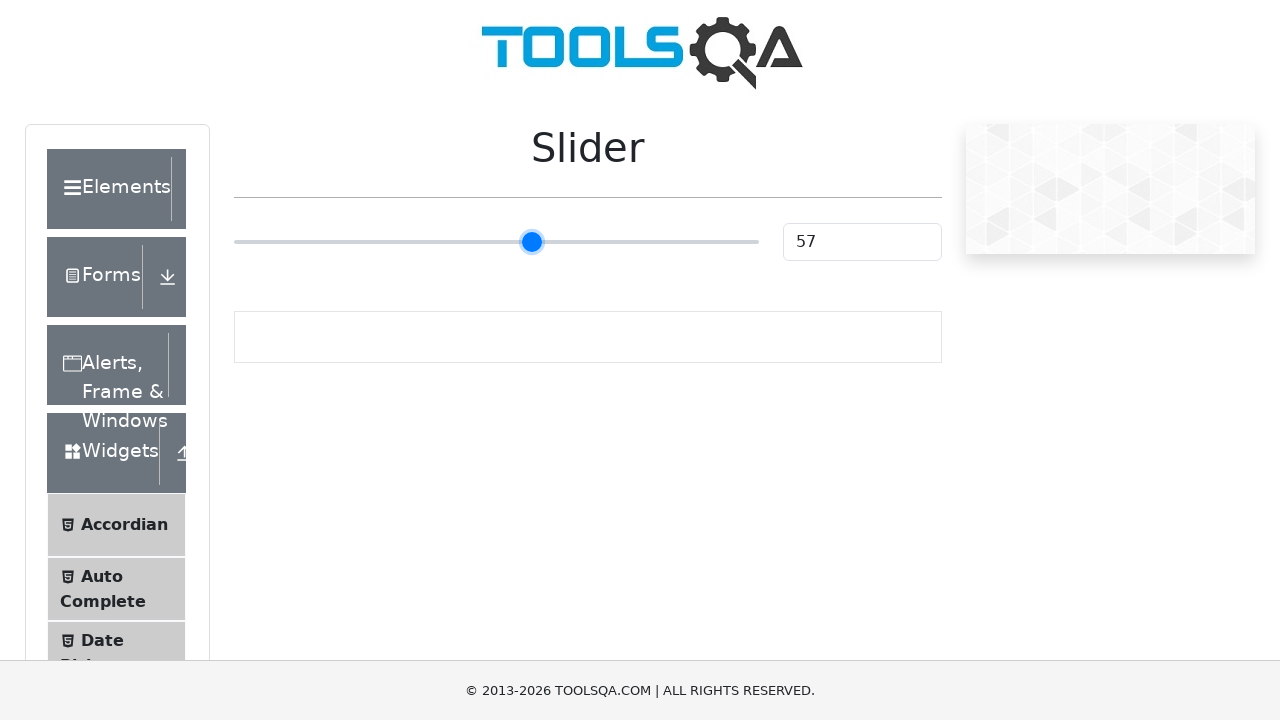

Pressed ArrowRight to move slider (step 33/55) on input[type='range']
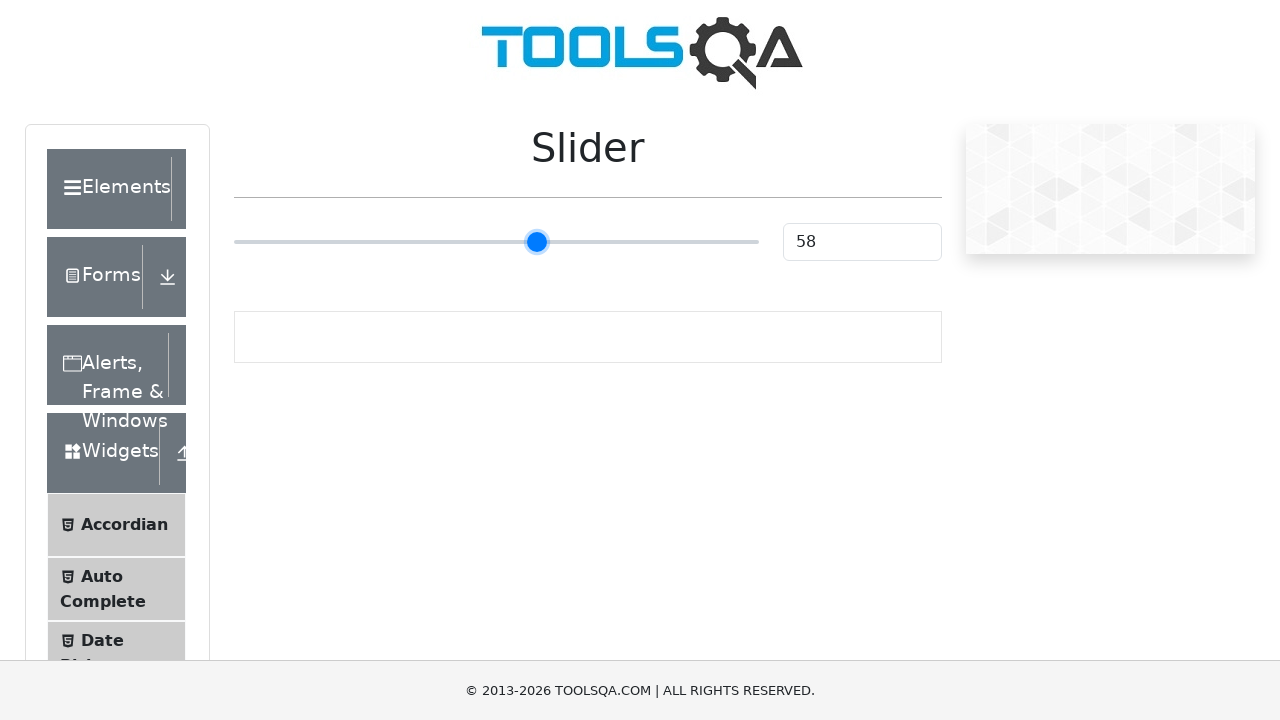

Pressed ArrowRight to move slider (step 34/55) on input[type='range']
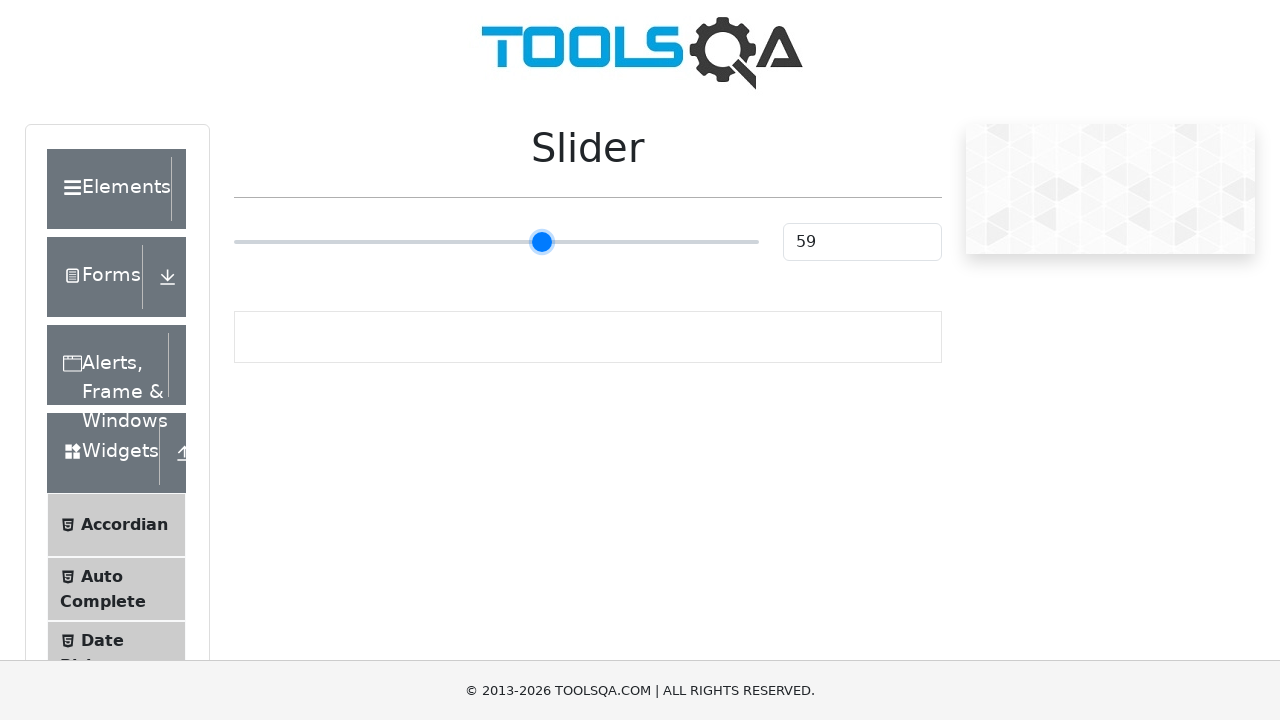

Pressed ArrowRight to move slider (step 35/55) on input[type='range']
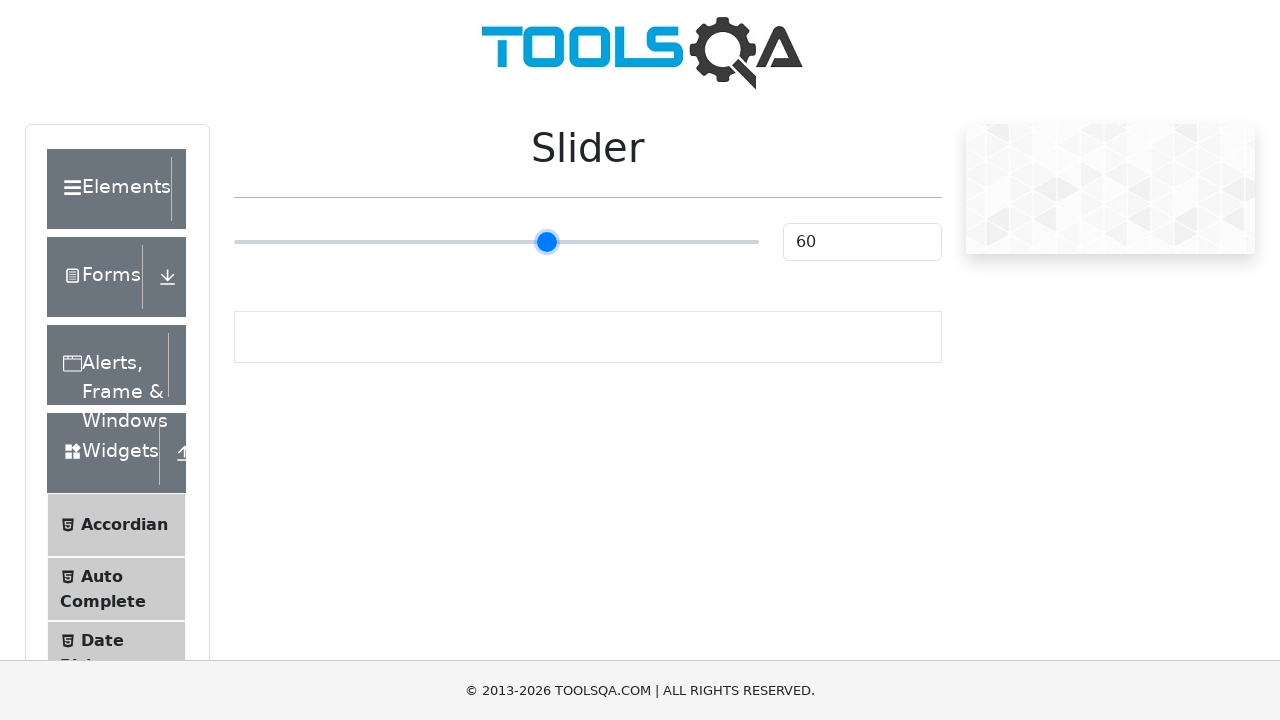

Pressed ArrowRight to move slider (step 36/55) on input[type='range']
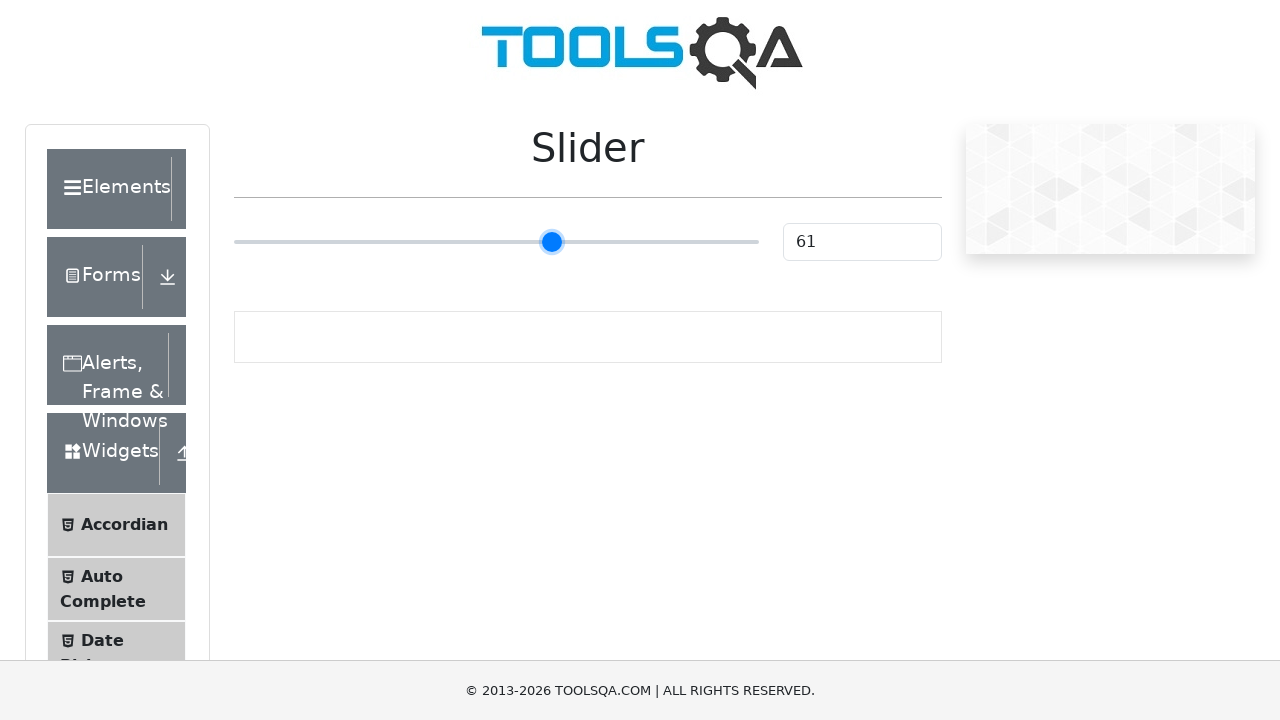

Pressed ArrowRight to move slider (step 37/55) on input[type='range']
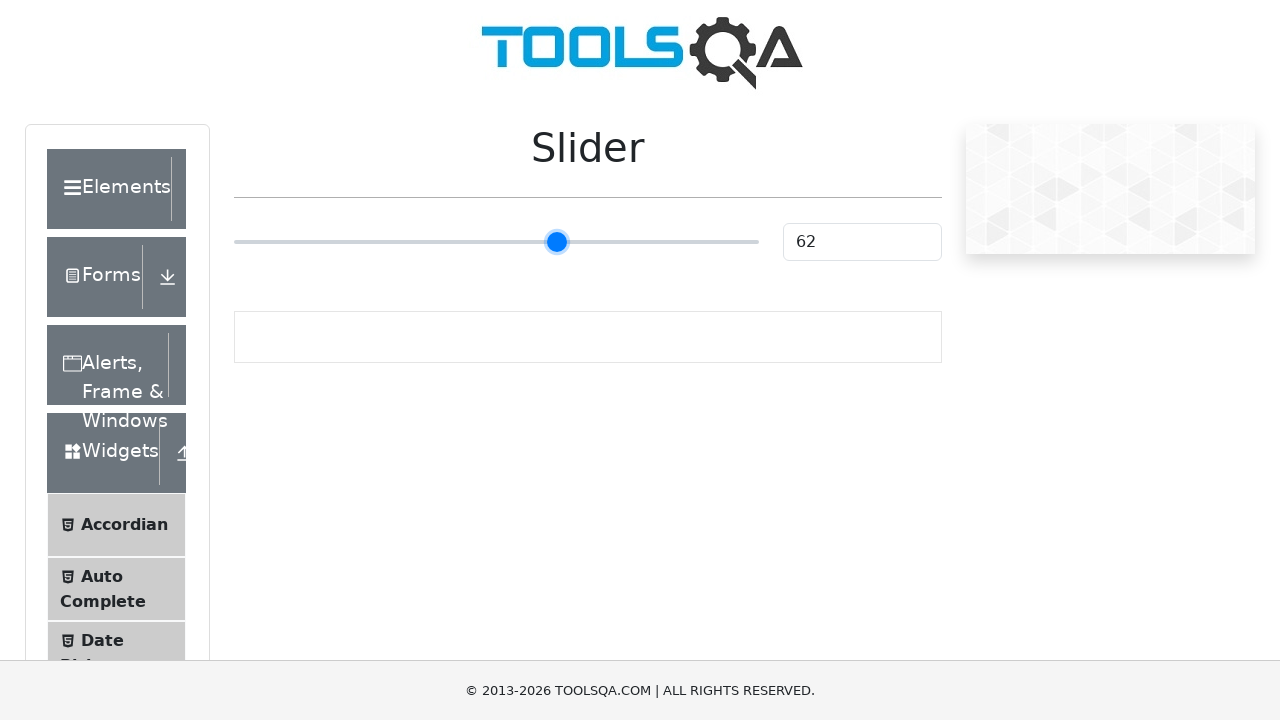

Pressed ArrowRight to move slider (step 38/55) on input[type='range']
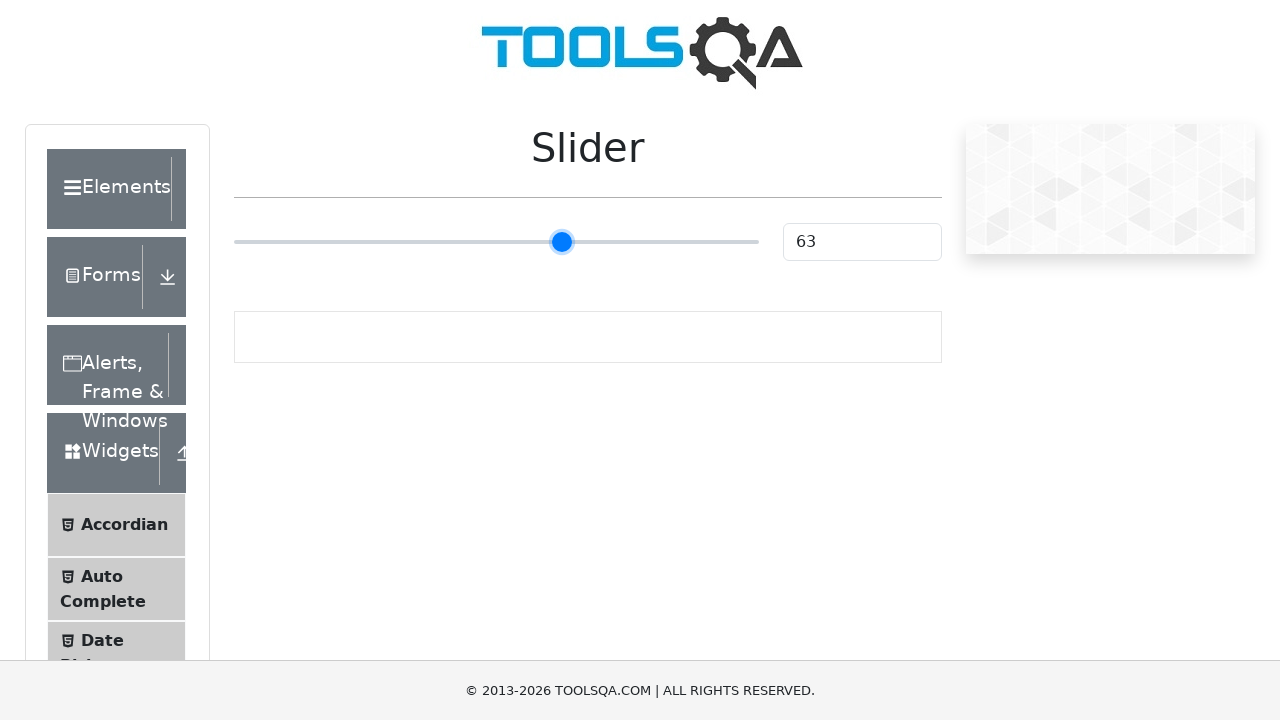

Pressed ArrowRight to move slider (step 39/55) on input[type='range']
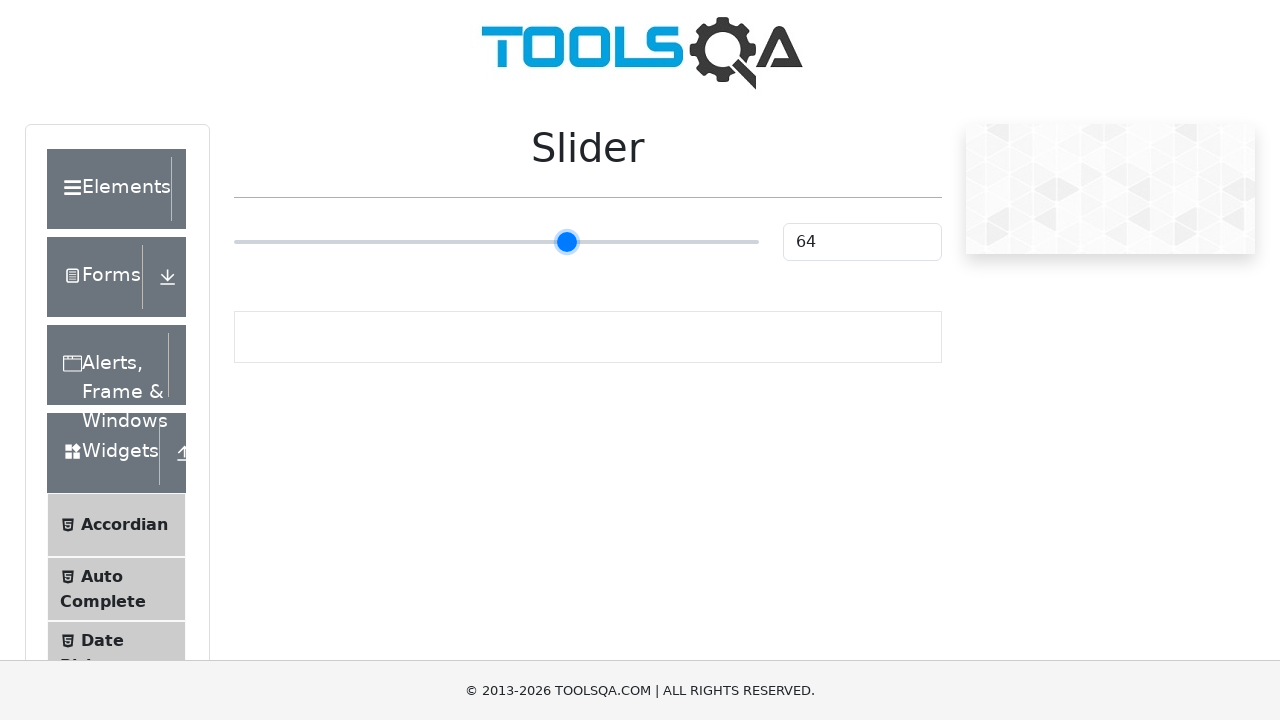

Pressed ArrowRight to move slider (step 40/55) on input[type='range']
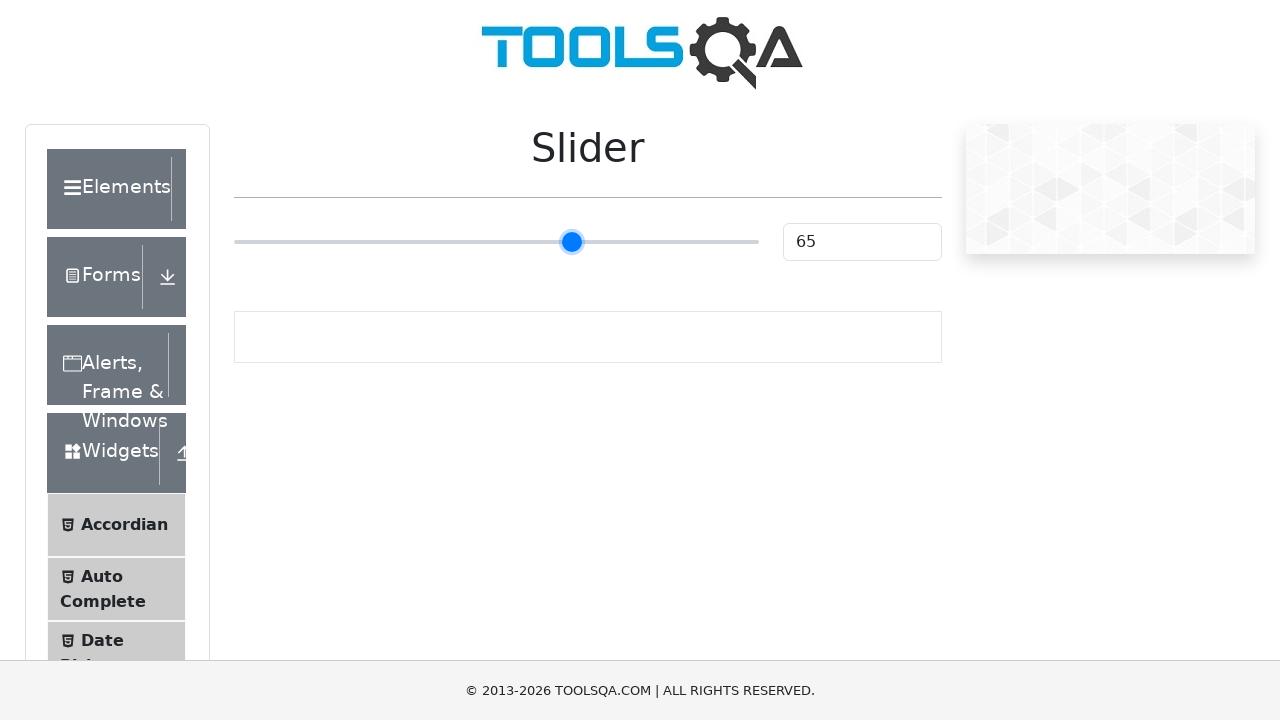

Pressed ArrowRight to move slider (step 41/55) on input[type='range']
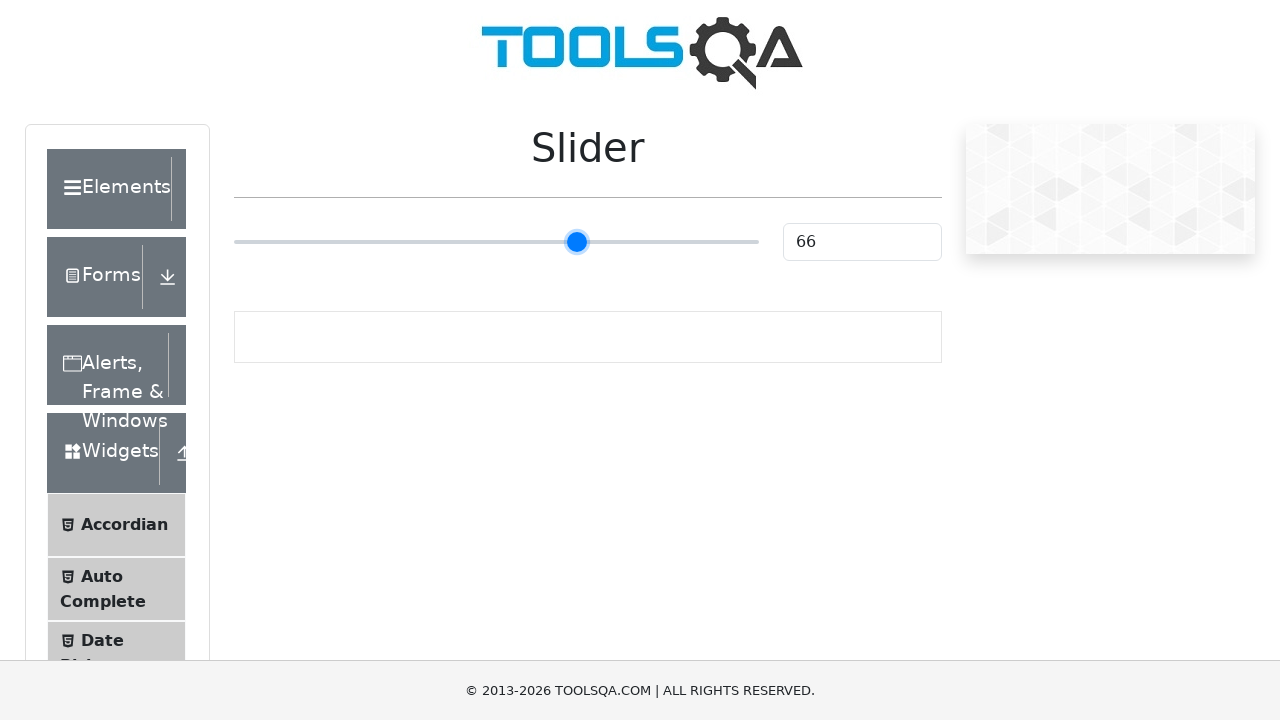

Pressed ArrowRight to move slider (step 42/55) on input[type='range']
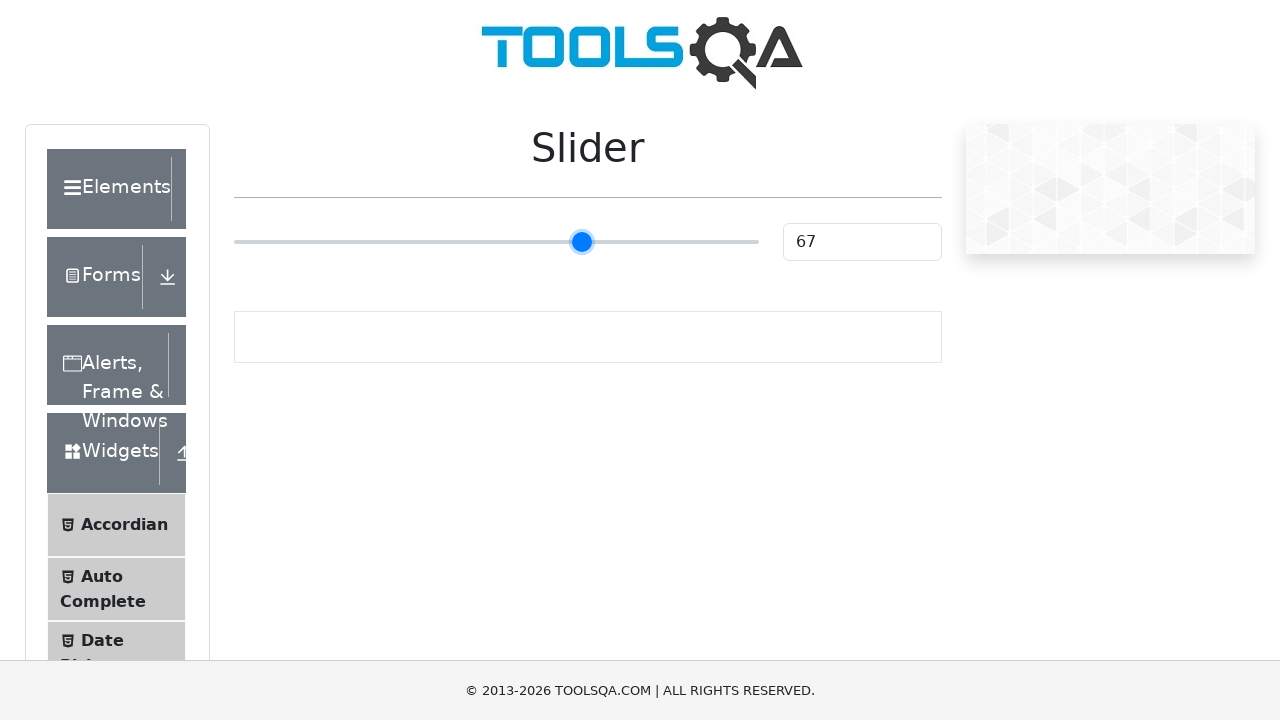

Pressed ArrowRight to move slider (step 43/55) on input[type='range']
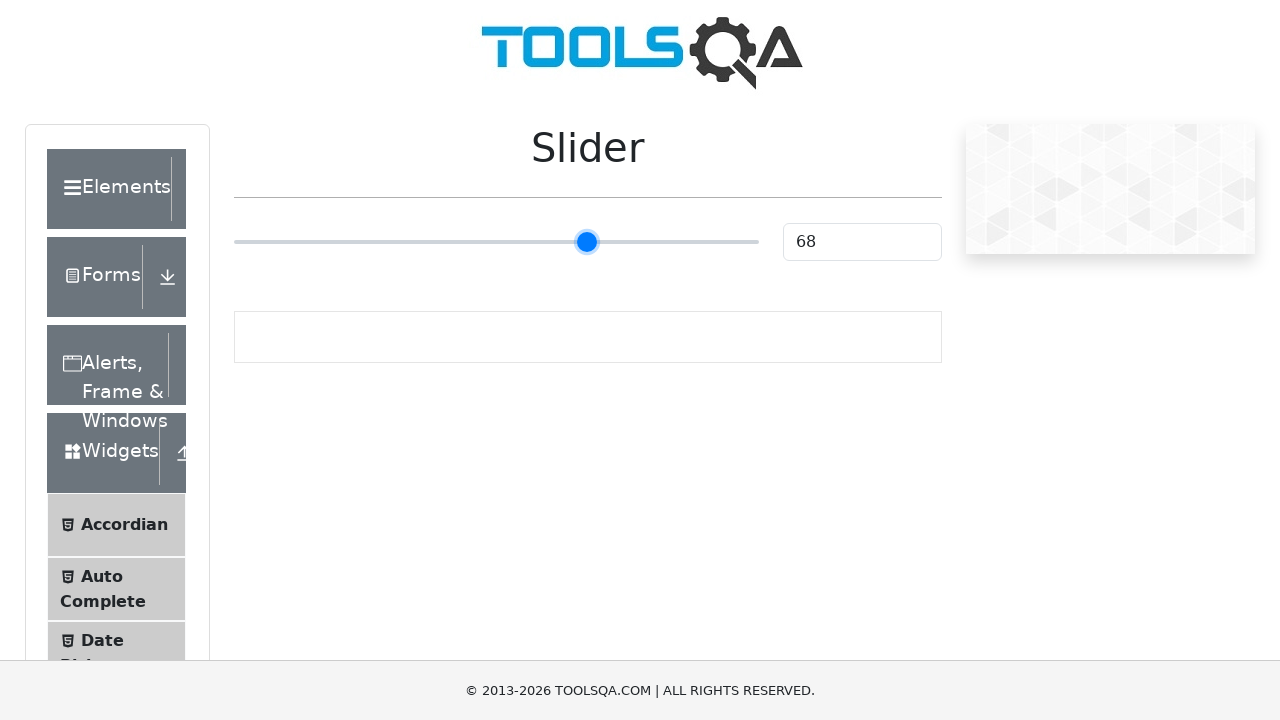

Pressed ArrowRight to move slider (step 44/55) on input[type='range']
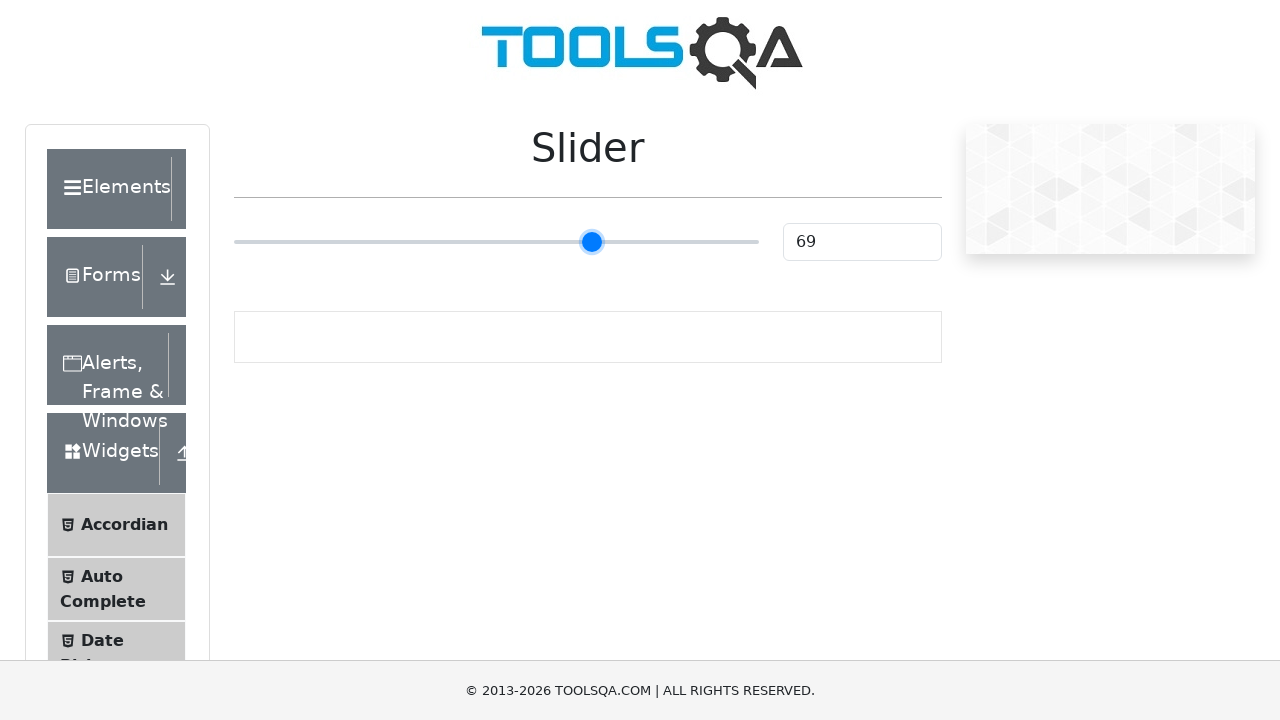

Pressed ArrowRight to move slider (step 45/55) on input[type='range']
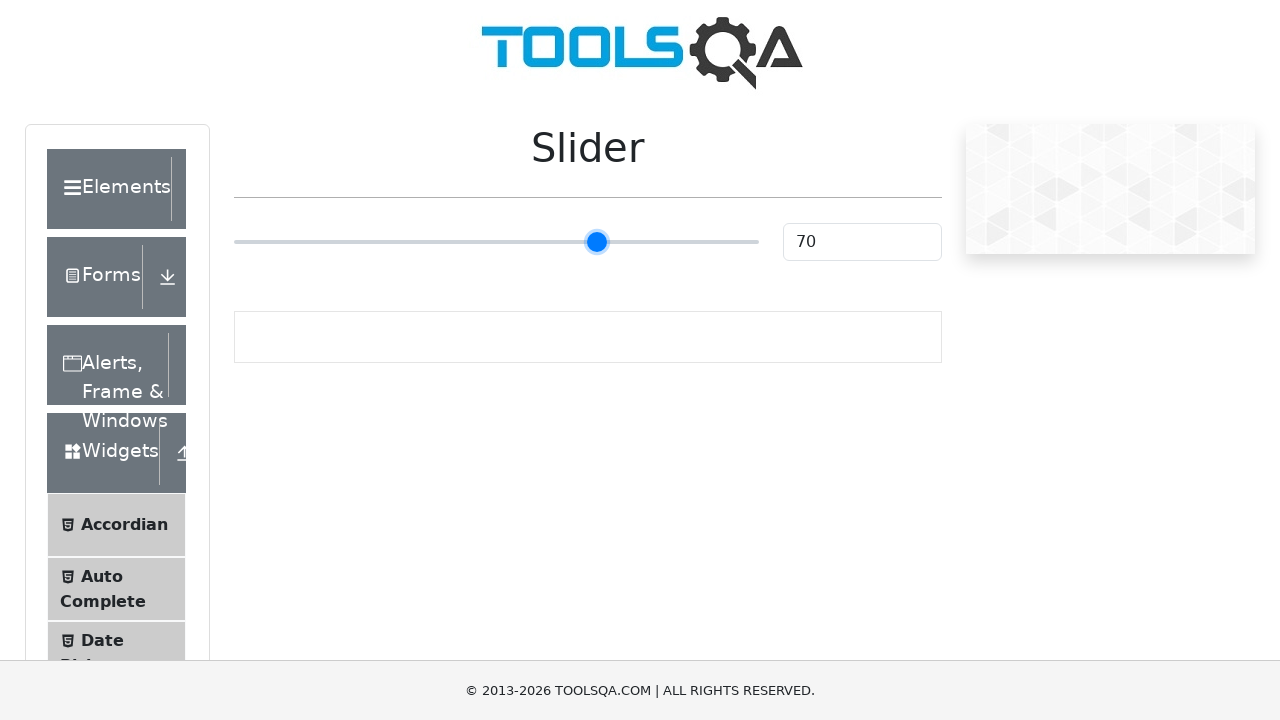

Pressed ArrowRight to move slider (step 46/55) on input[type='range']
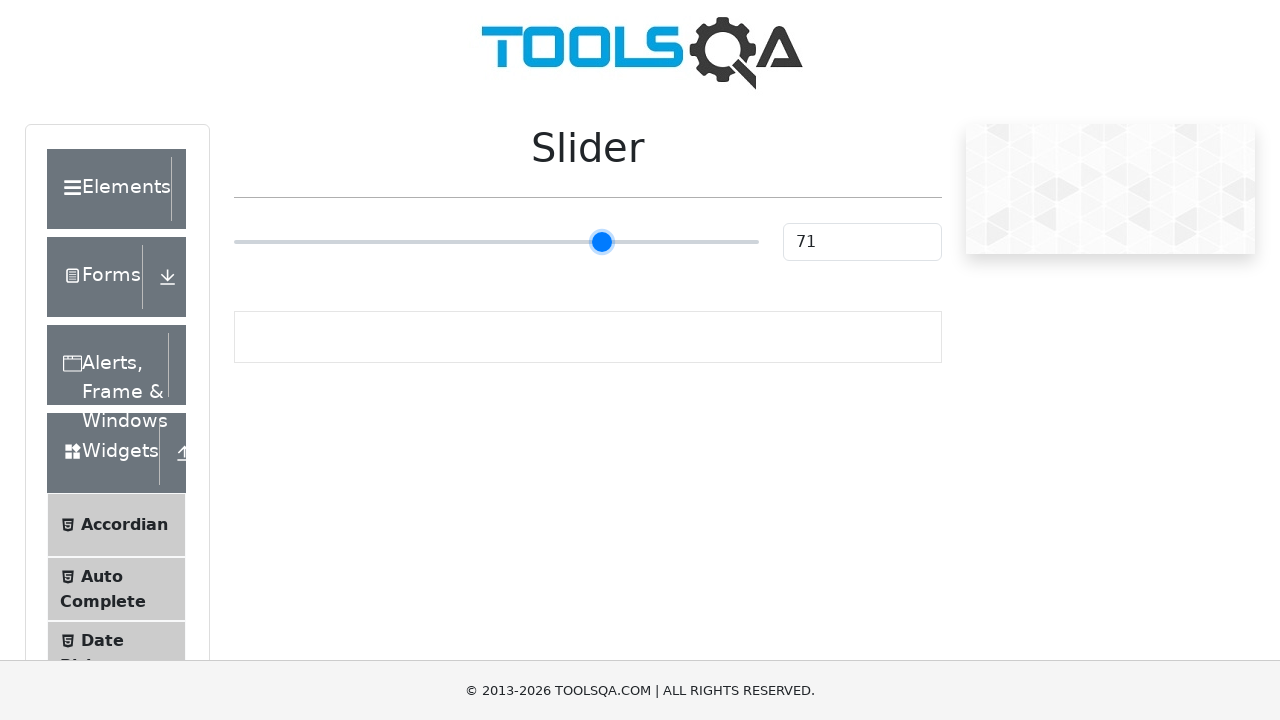

Pressed ArrowRight to move slider (step 47/55) on input[type='range']
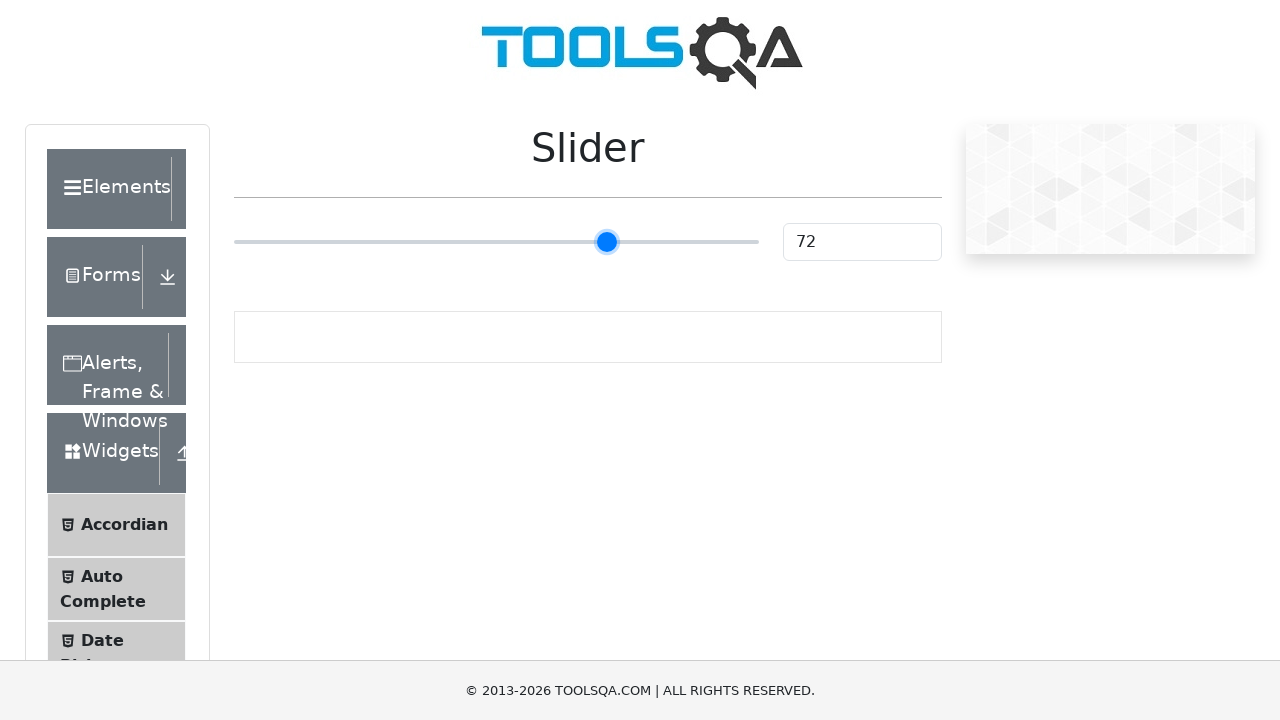

Pressed ArrowRight to move slider (step 48/55) on input[type='range']
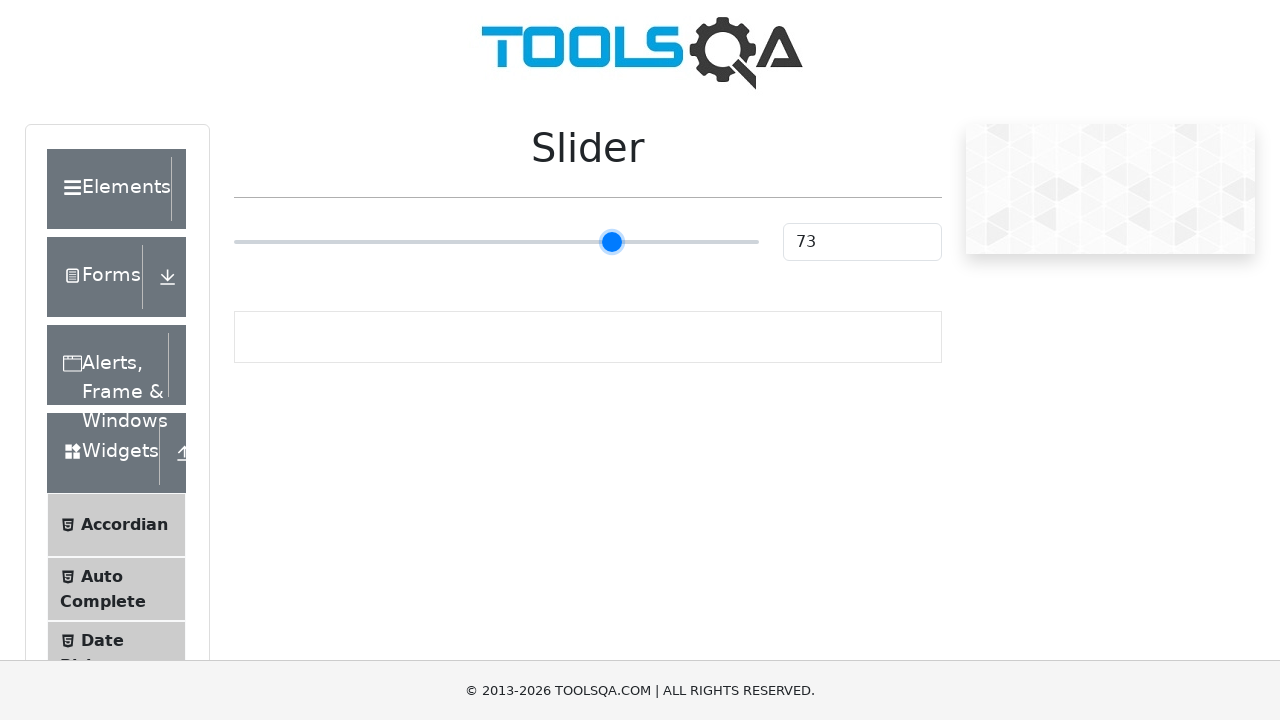

Pressed ArrowRight to move slider (step 49/55) on input[type='range']
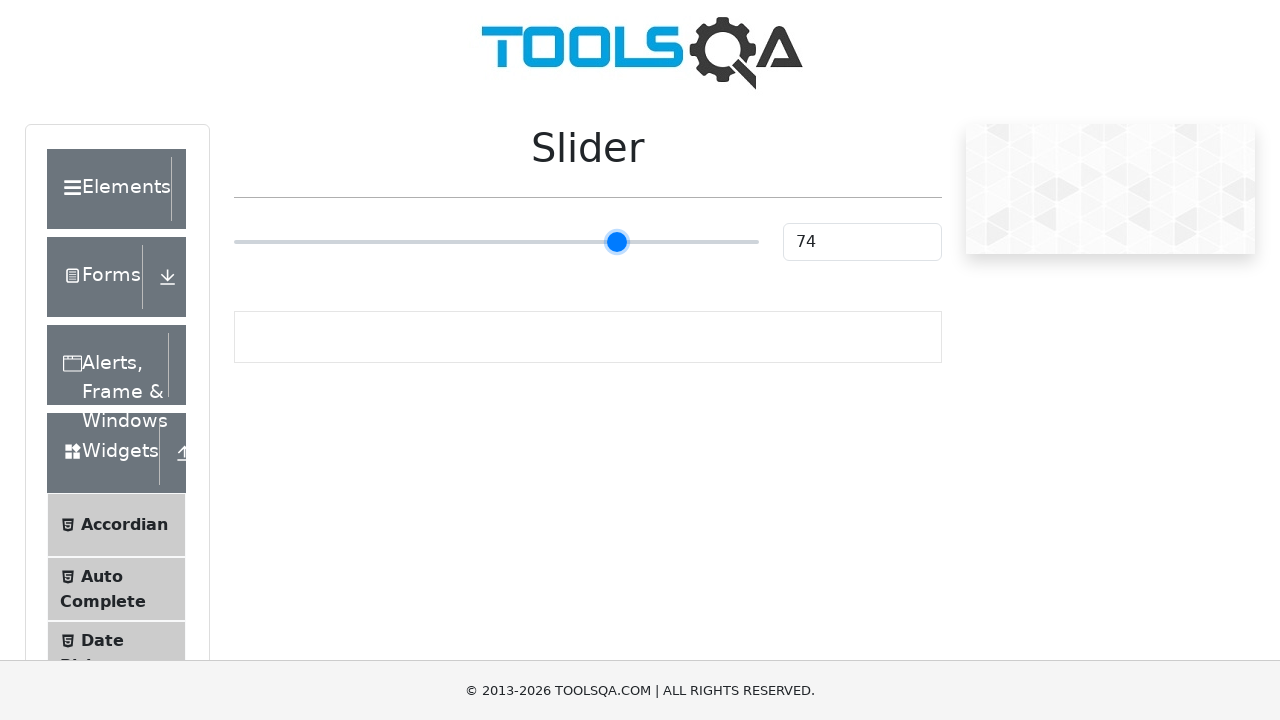

Pressed ArrowRight to move slider (step 50/55) on input[type='range']
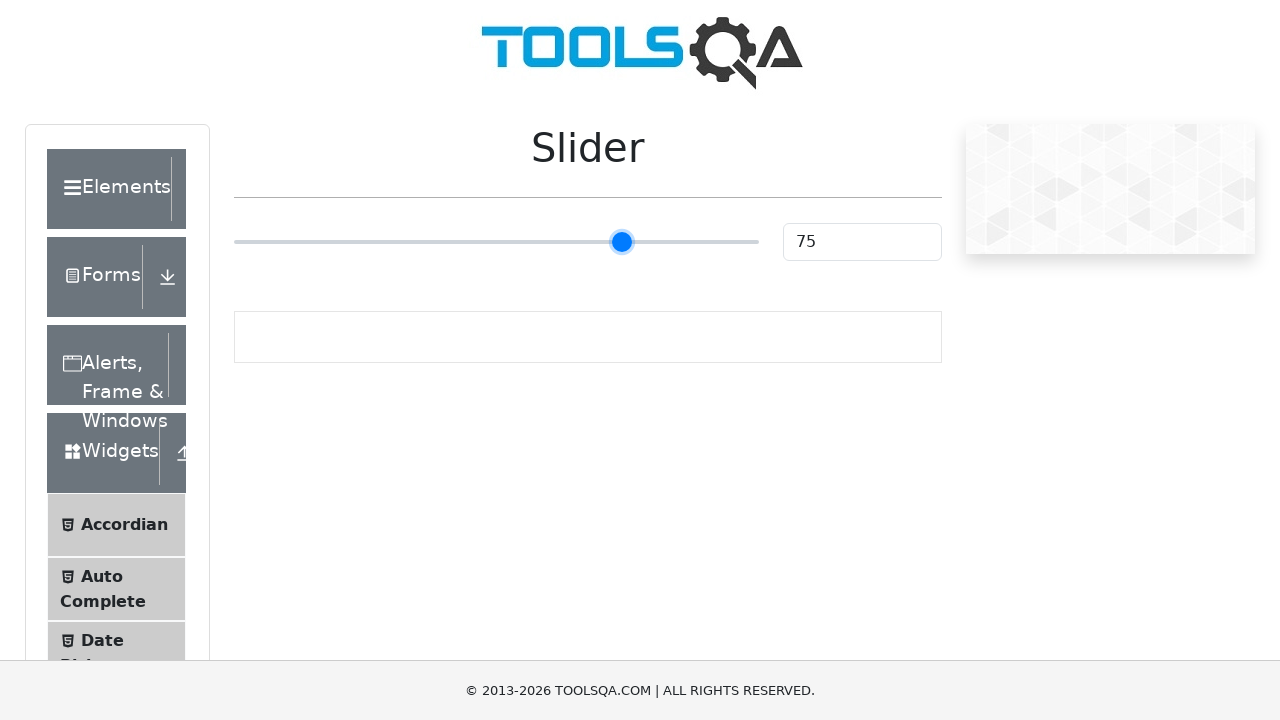

Pressed ArrowRight to move slider (step 51/55) on input[type='range']
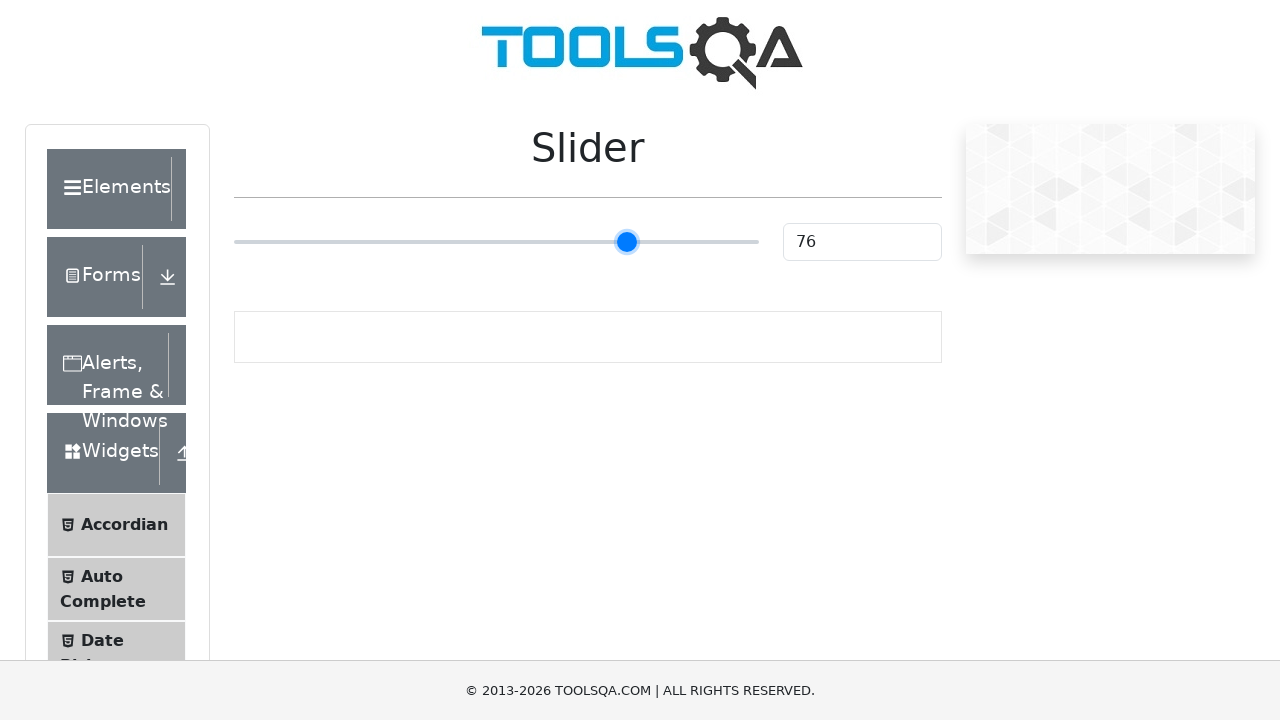

Pressed ArrowRight to move slider (step 52/55) on input[type='range']
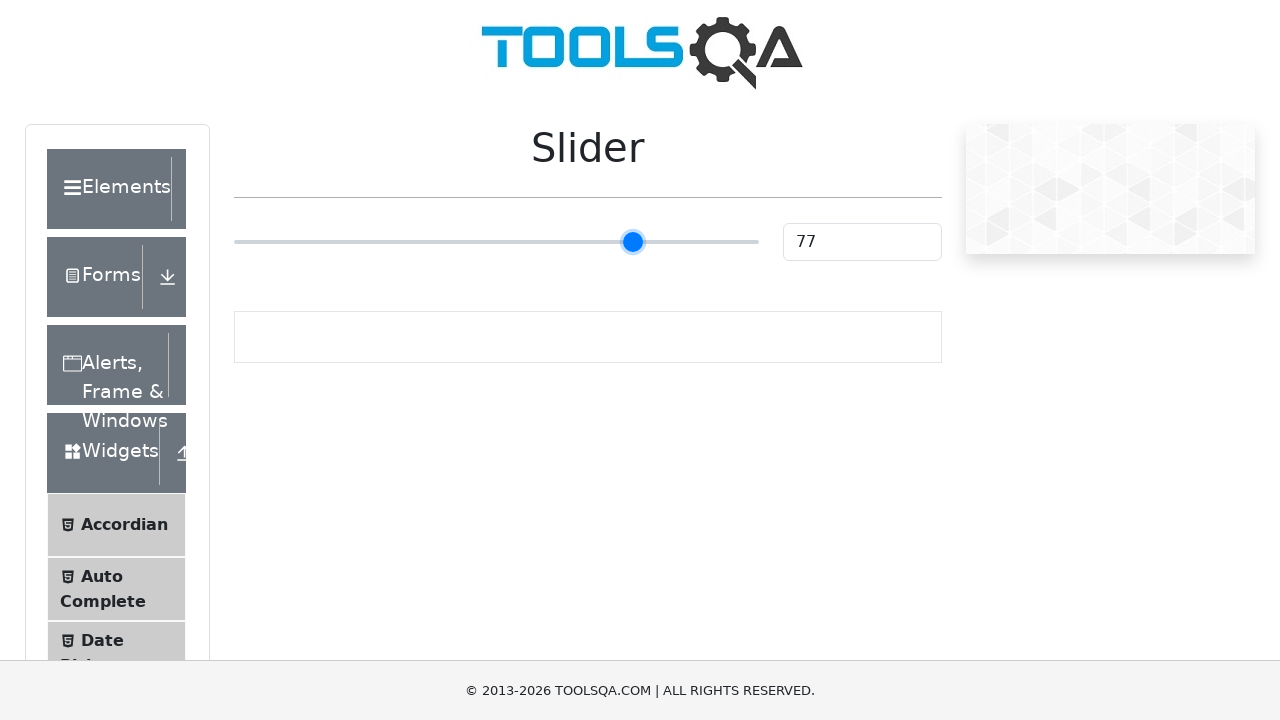

Pressed ArrowRight to move slider (step 53/55) on input[type='range']
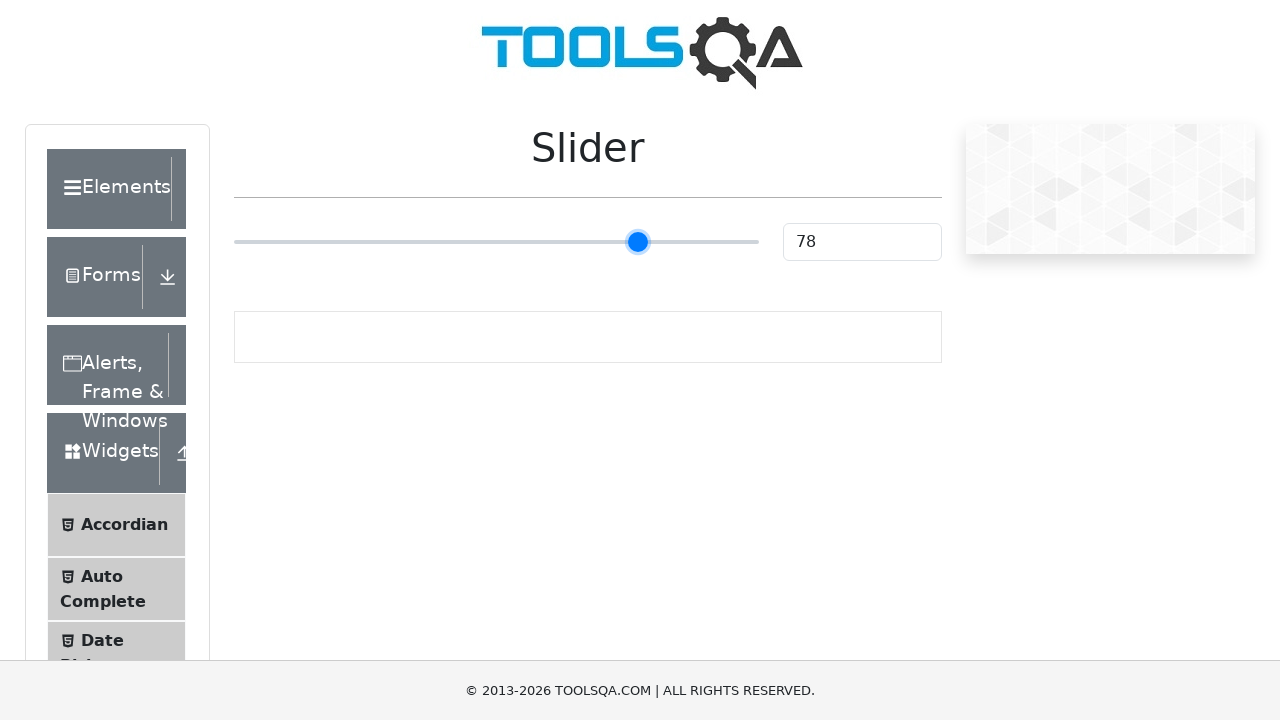

Pressed ArrowRight to move slider (step 54/55) on input[type='range']
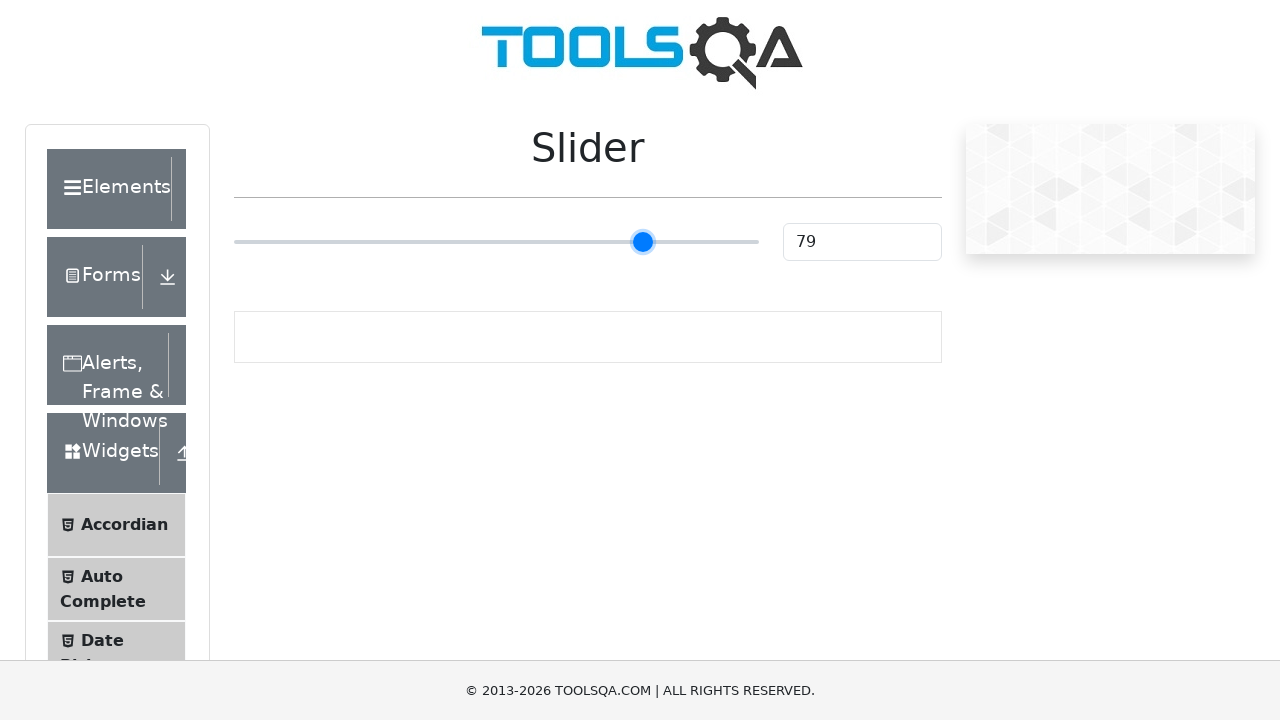

Pressed ArrowRight to move slider (step 55/55) on input[type='range']
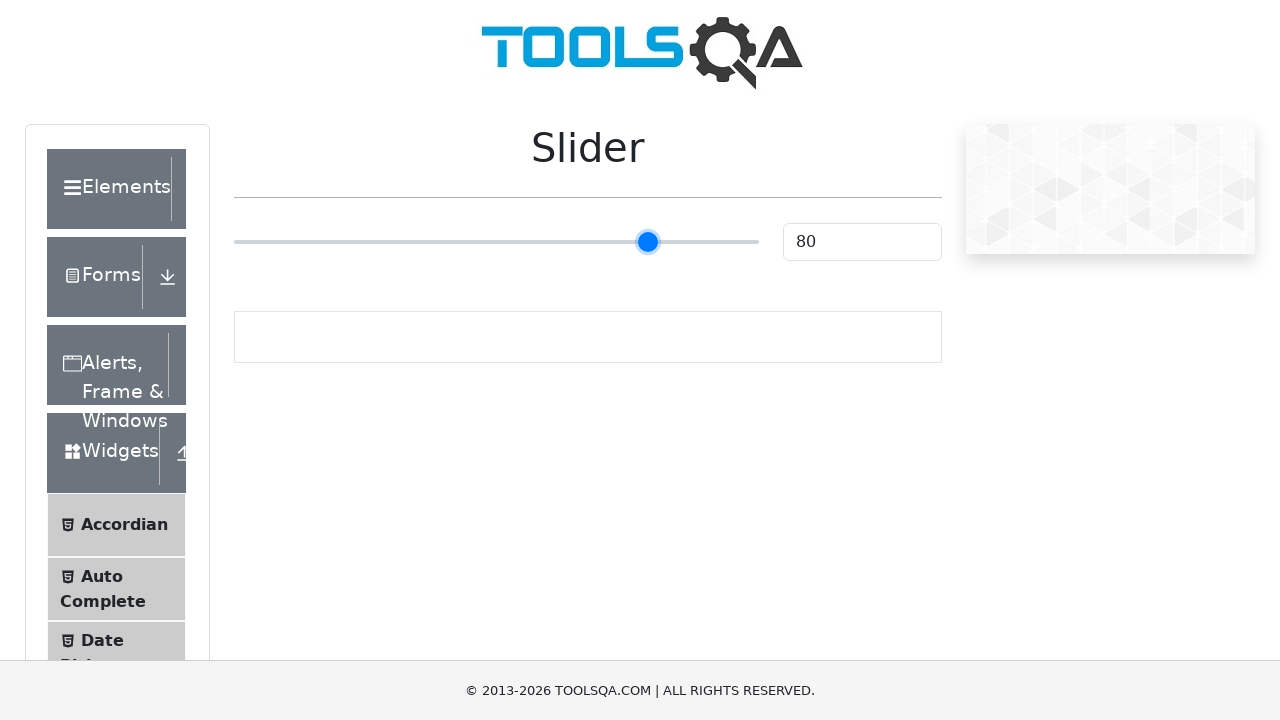

Verified slider value updated to 80
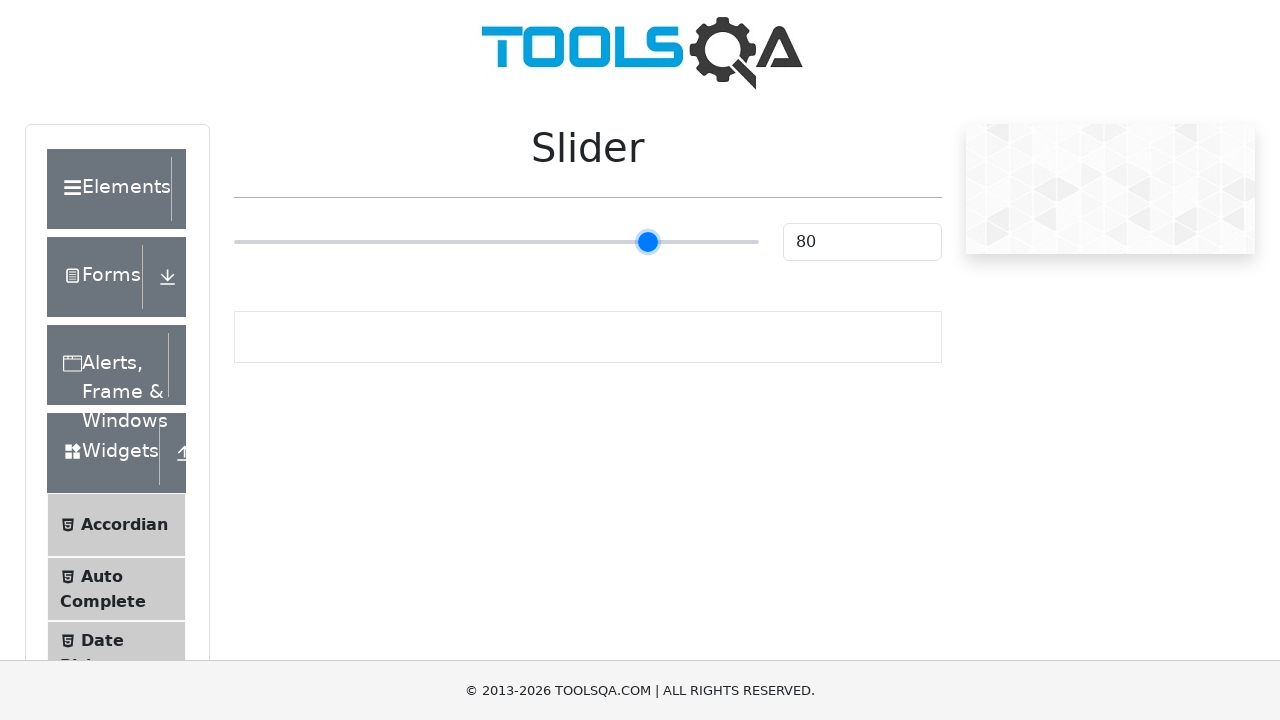

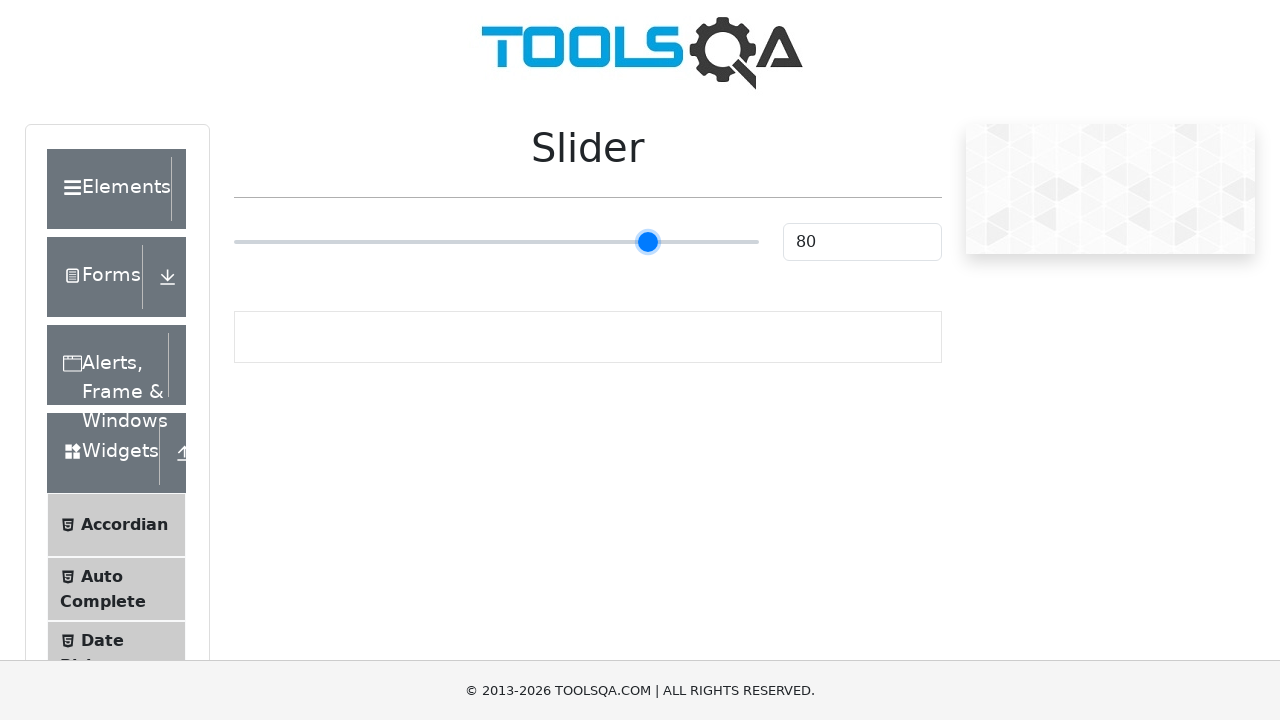